Tests autocomplete functionality by typing partial text and selecting "United States" from dropdown suggestions using two different methods

Starting URL: http://qaclickacademy.com/practice.php

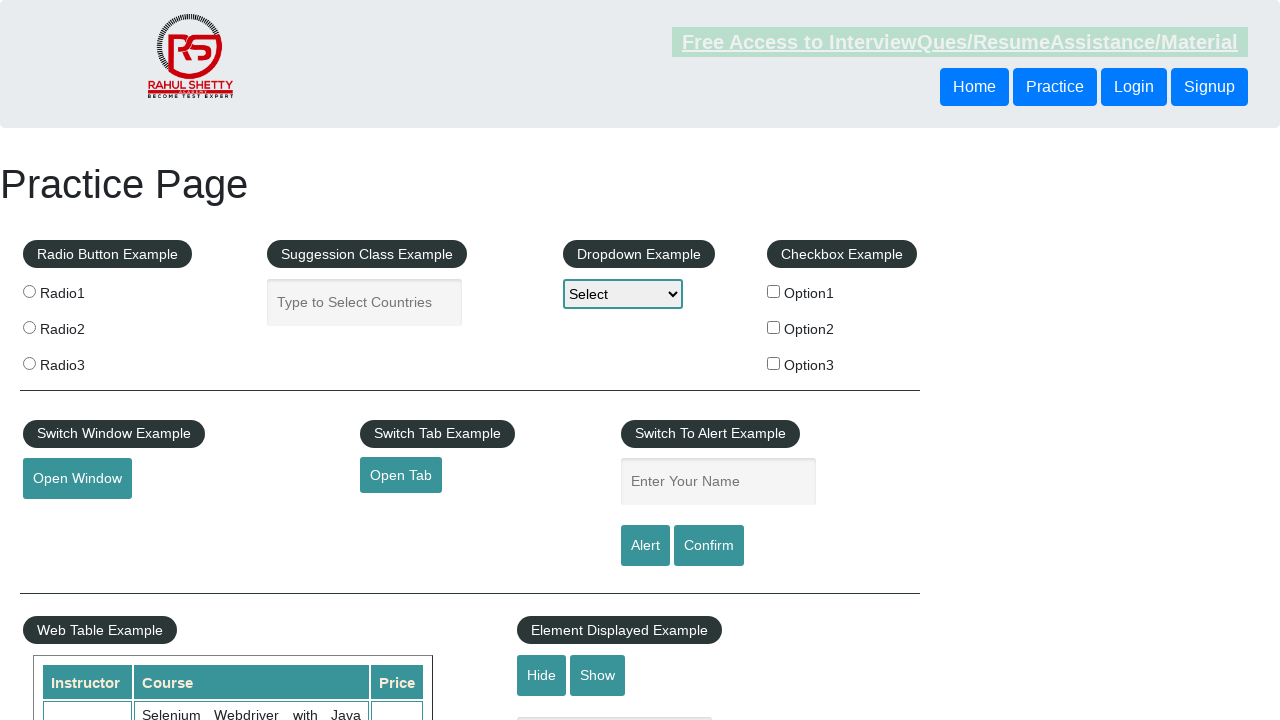

Located autocomplete input field
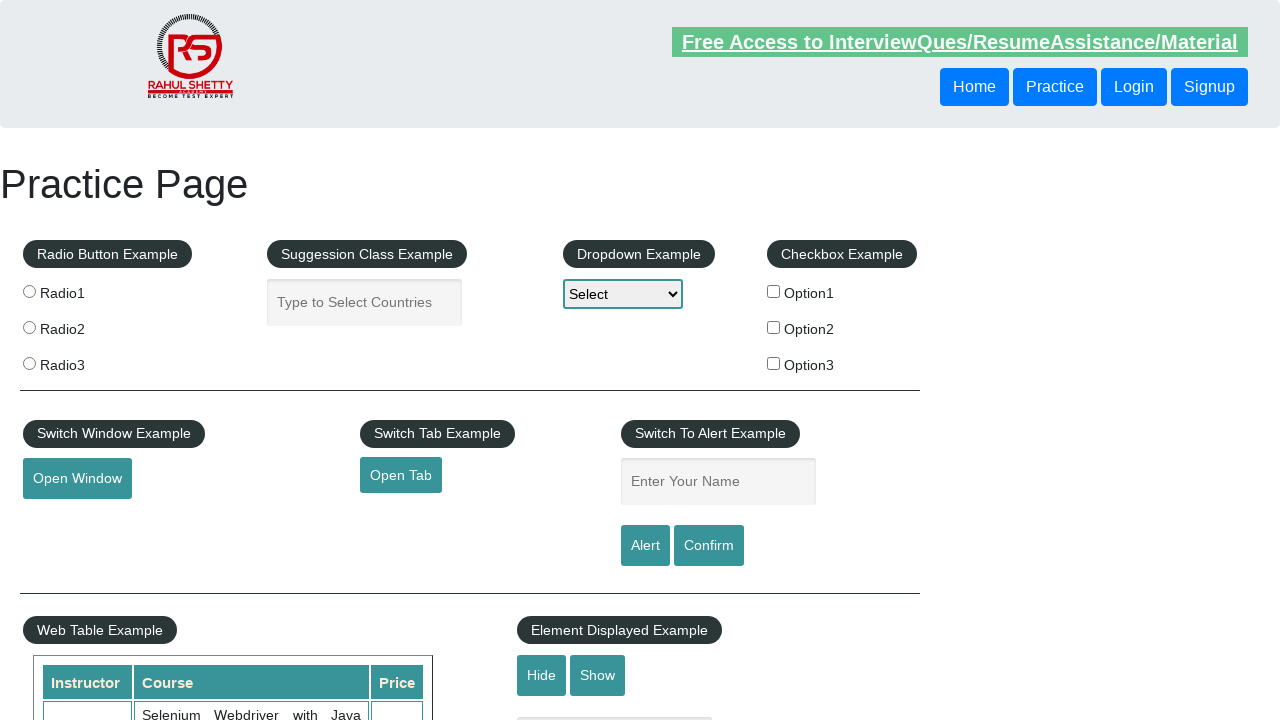

Clicked autocomplete input field at (365, 302) on #autocomplete
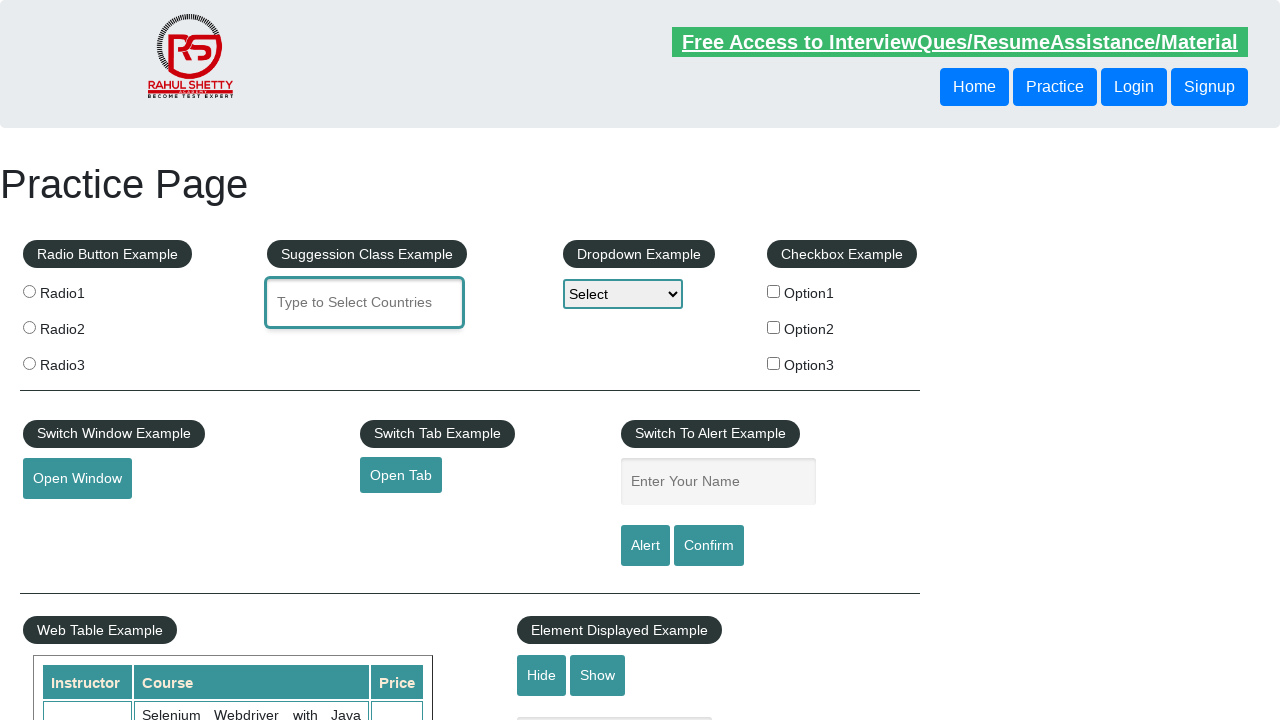

Filled autocomplete input with 'uni' on #autocomplete
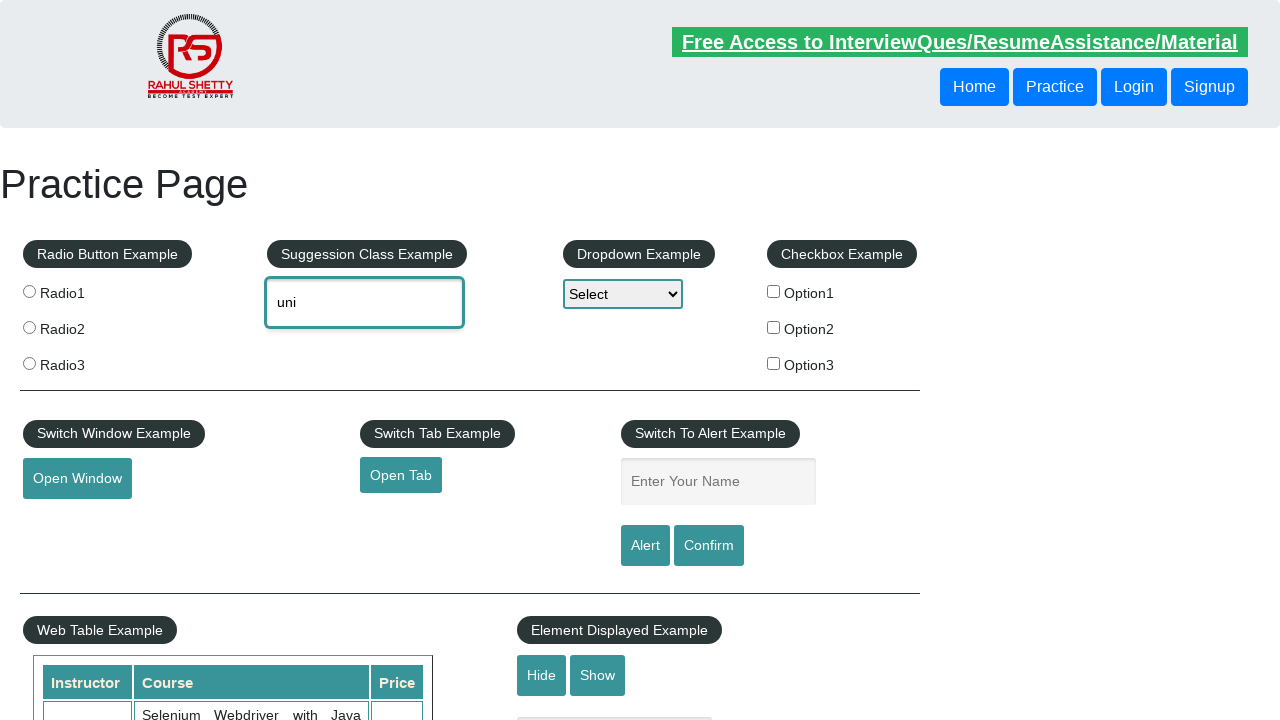

Dropdown options appeared after typing 'uni'
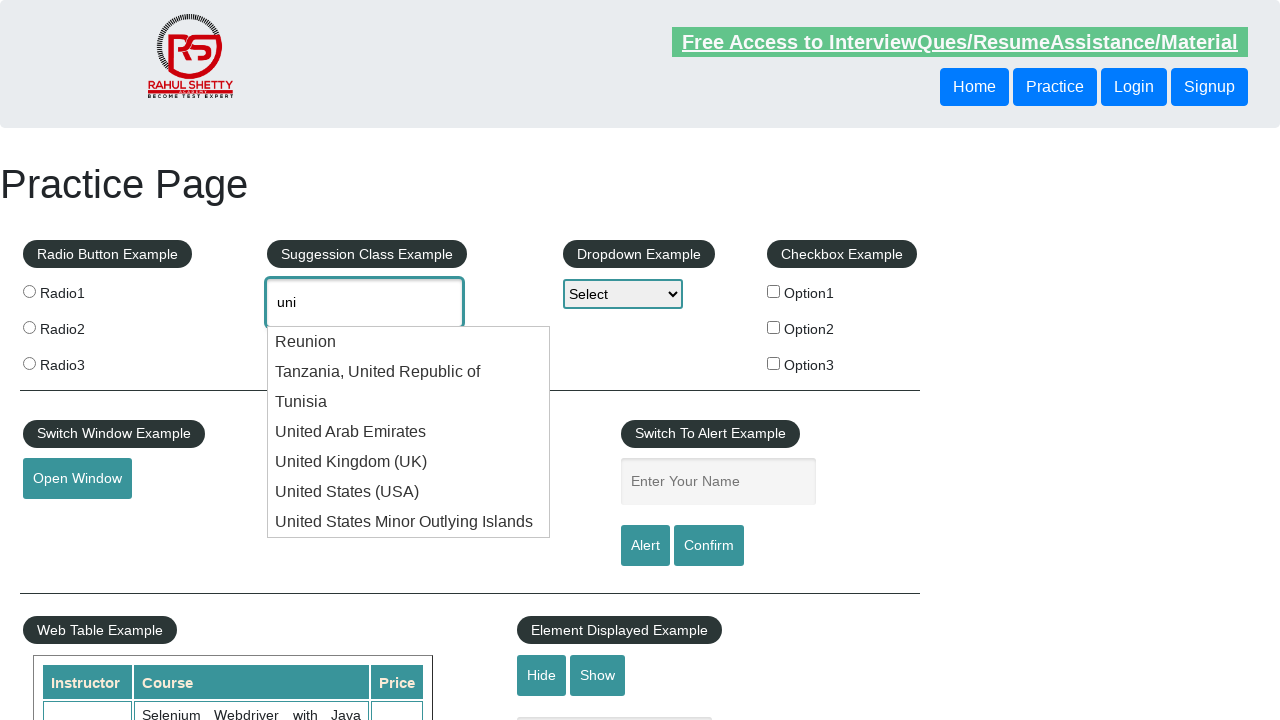

Retrieved 7 dropdown options
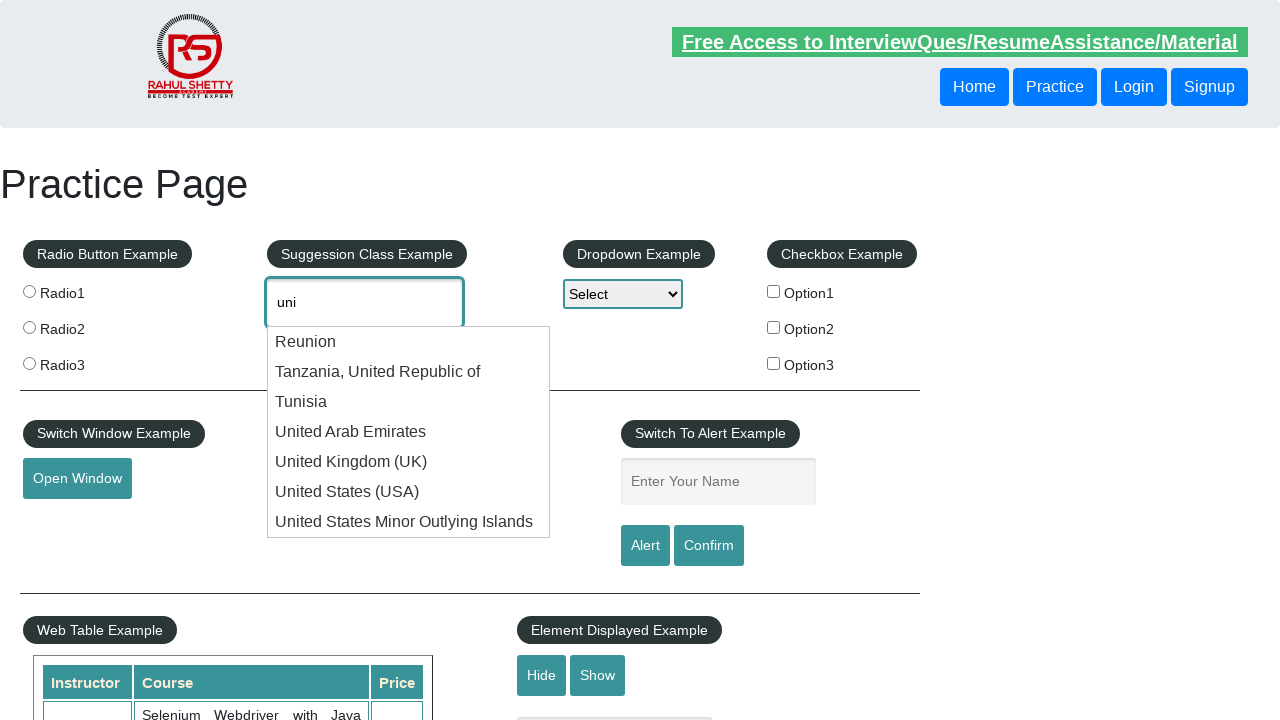

Pressed ArrowDown to navigate dropdown (iteration 1) on #autocomplete
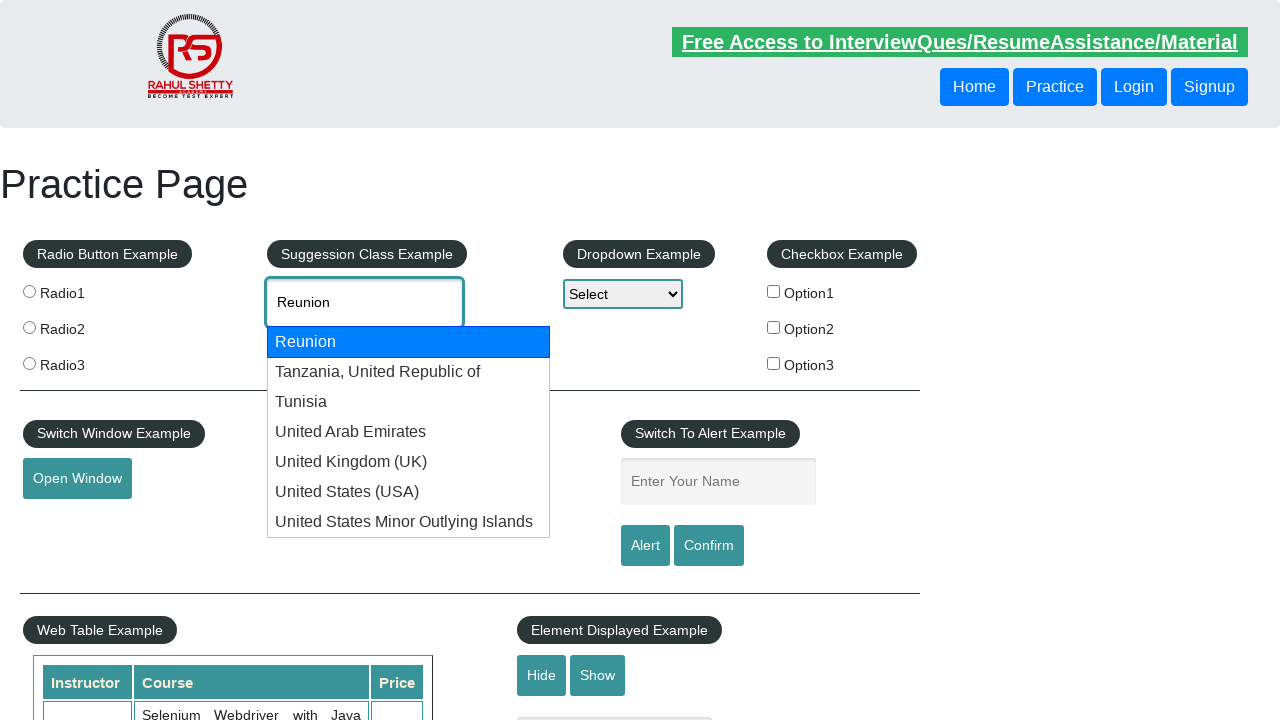

Waited 500ms for dropdown to respond
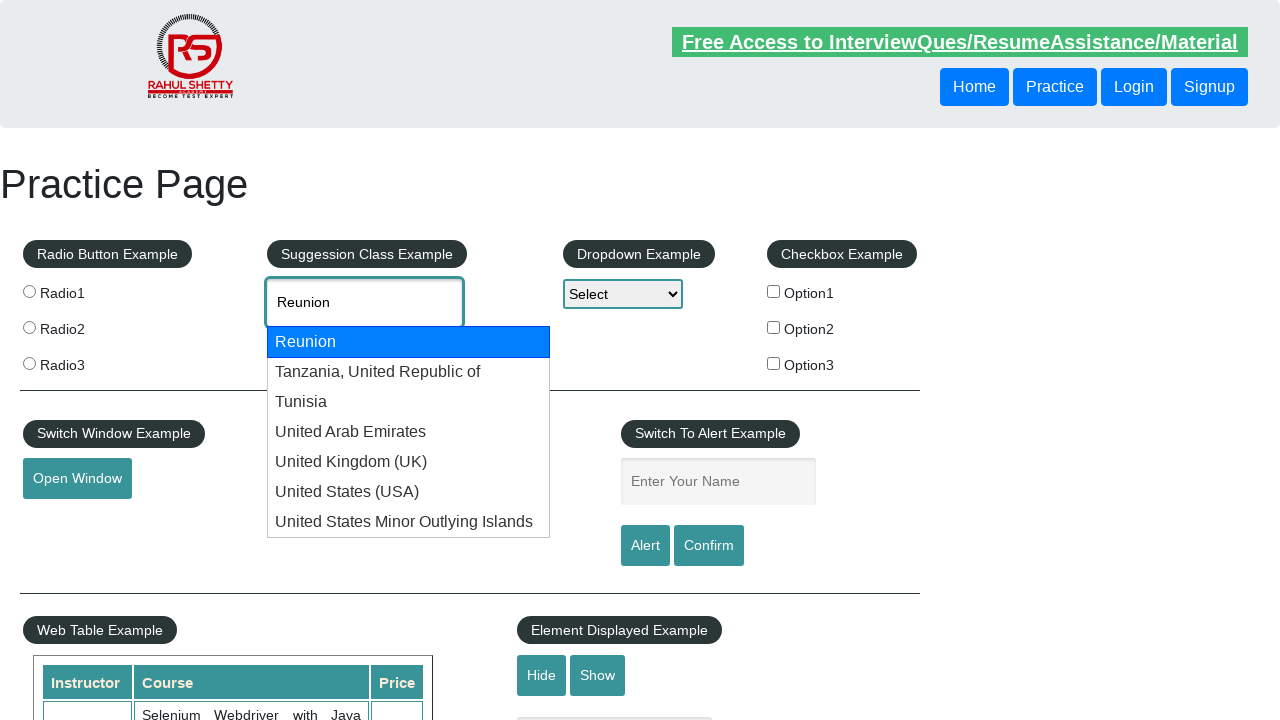

Pressed ArrowDown to navigate dropdown (iteration 2) on #autocomplete
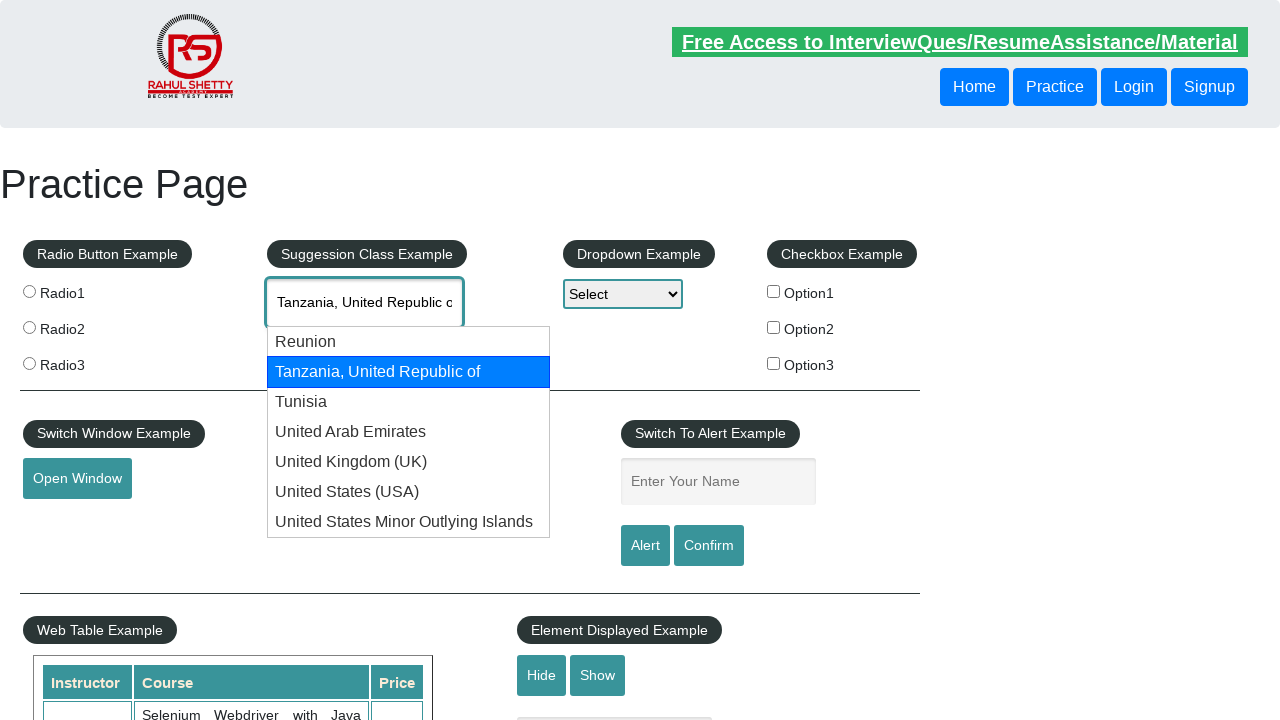

Waited 500ms for dropdown to respond
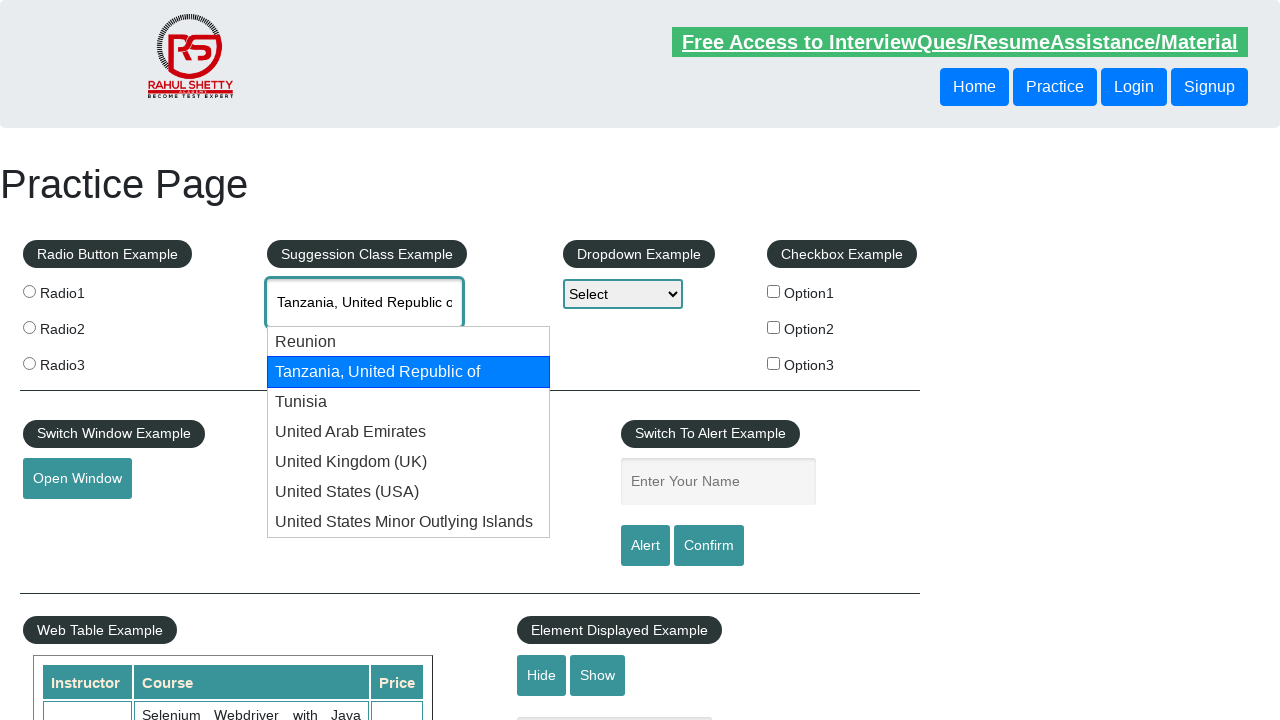

Pressed ArrowDown to navigate dropdown (iteration 3) on #autocomplete
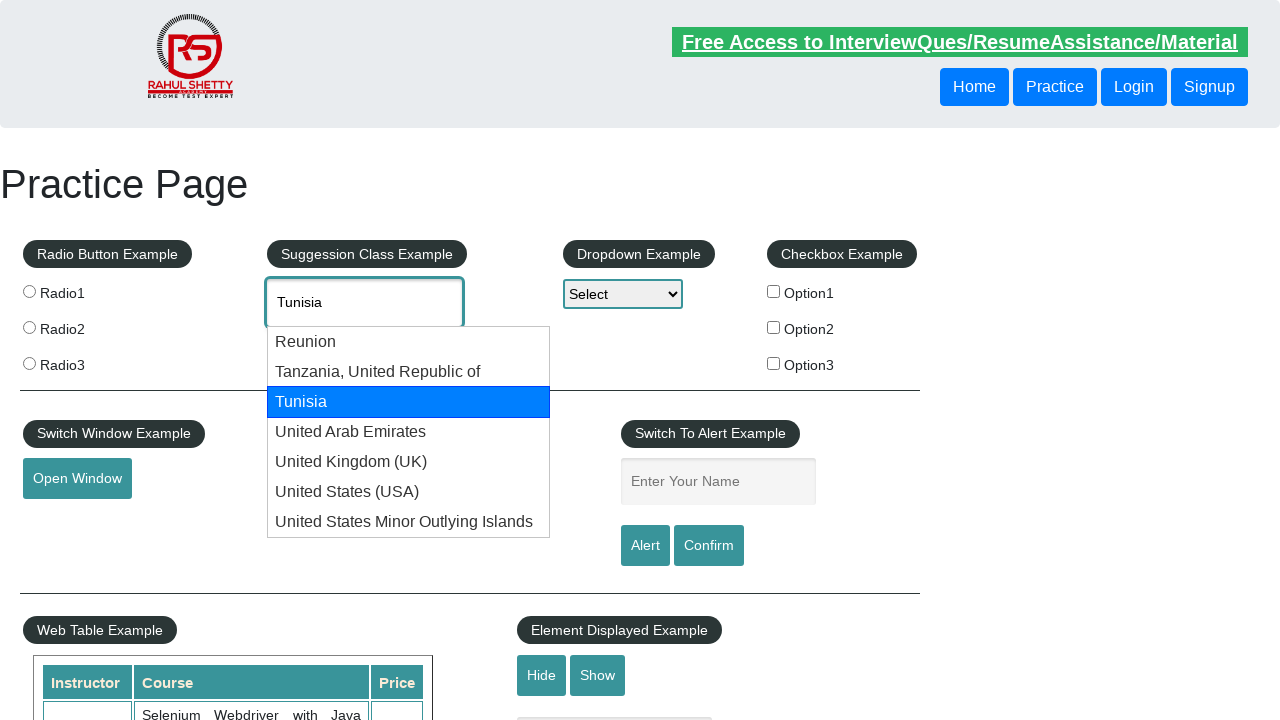

Waited 500ms for dropdown to respond
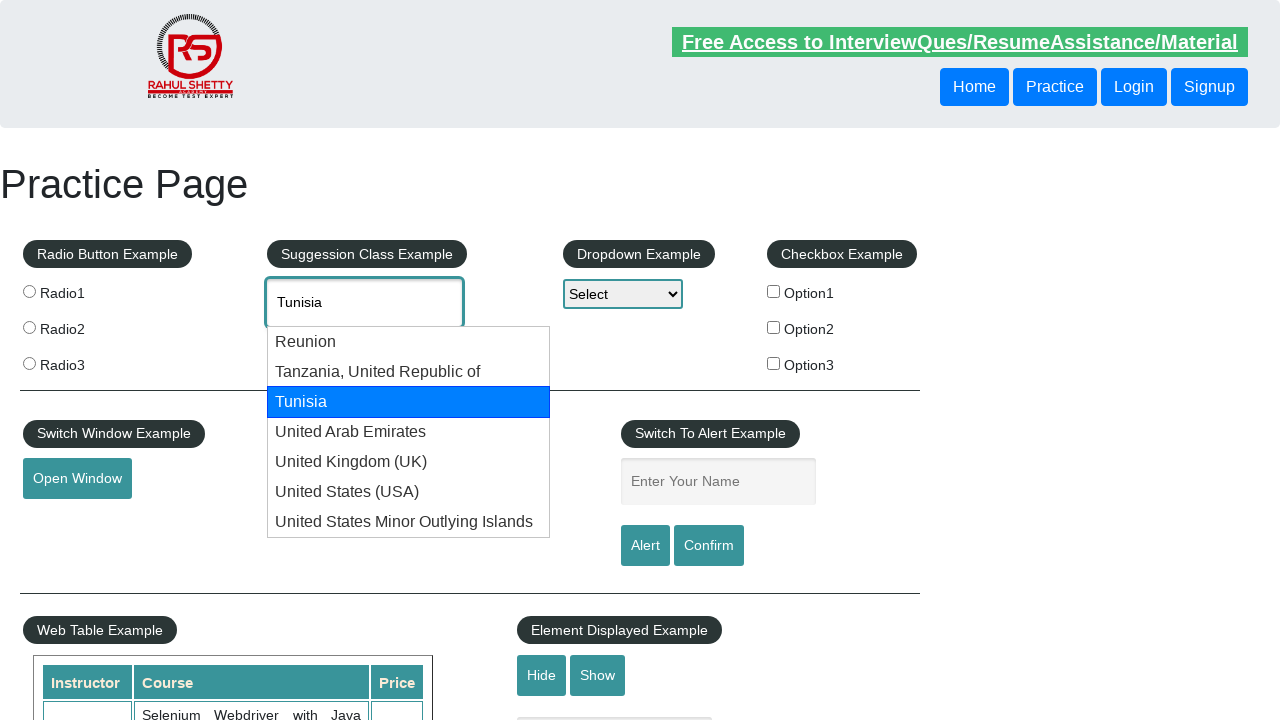

Pressed ArrowDown to navigate dropdown (iteration 4) on #autocomplete
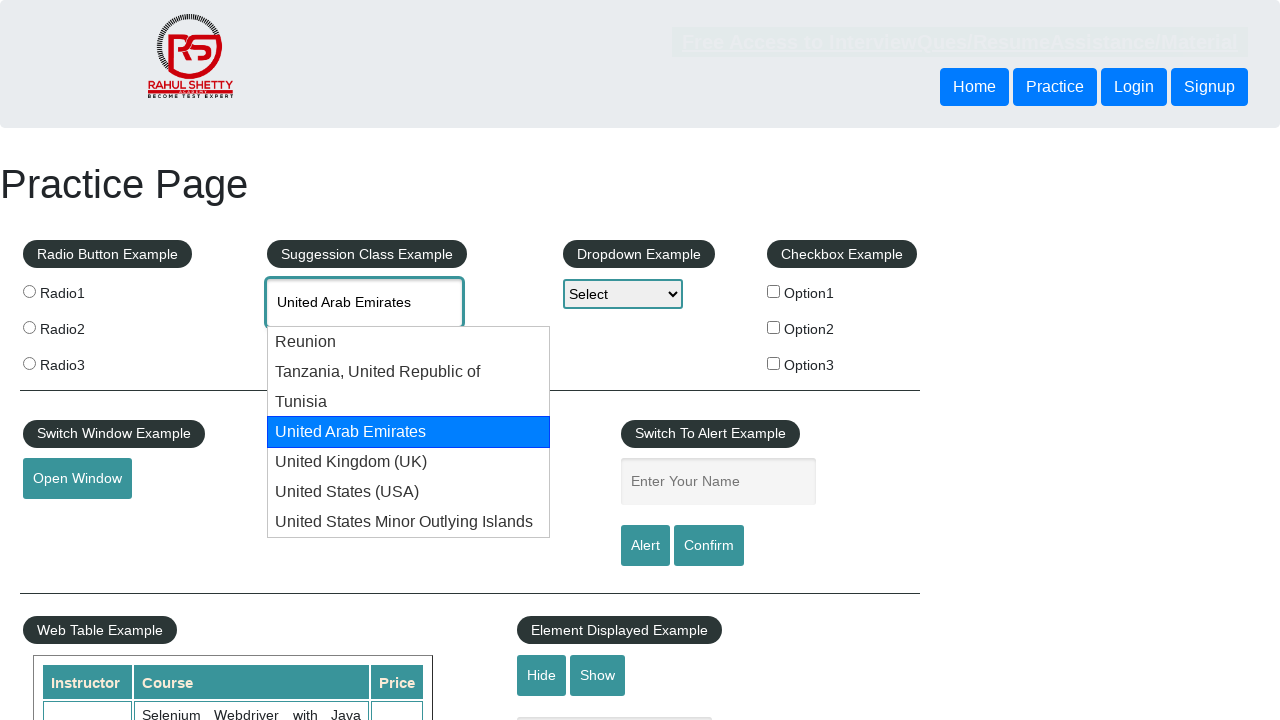

Waited 500ms for dropdown to respond
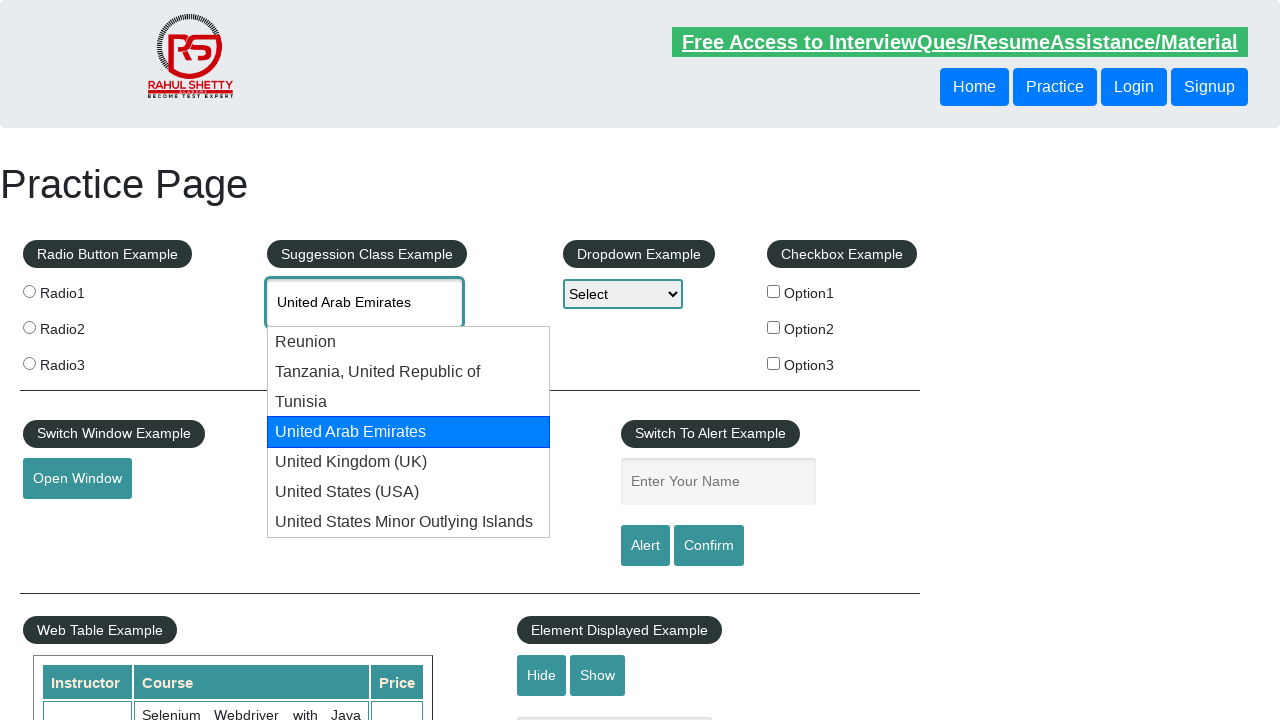

Pressed ArrowDown to navigate dropdown (iteration 5) on #autocomplete
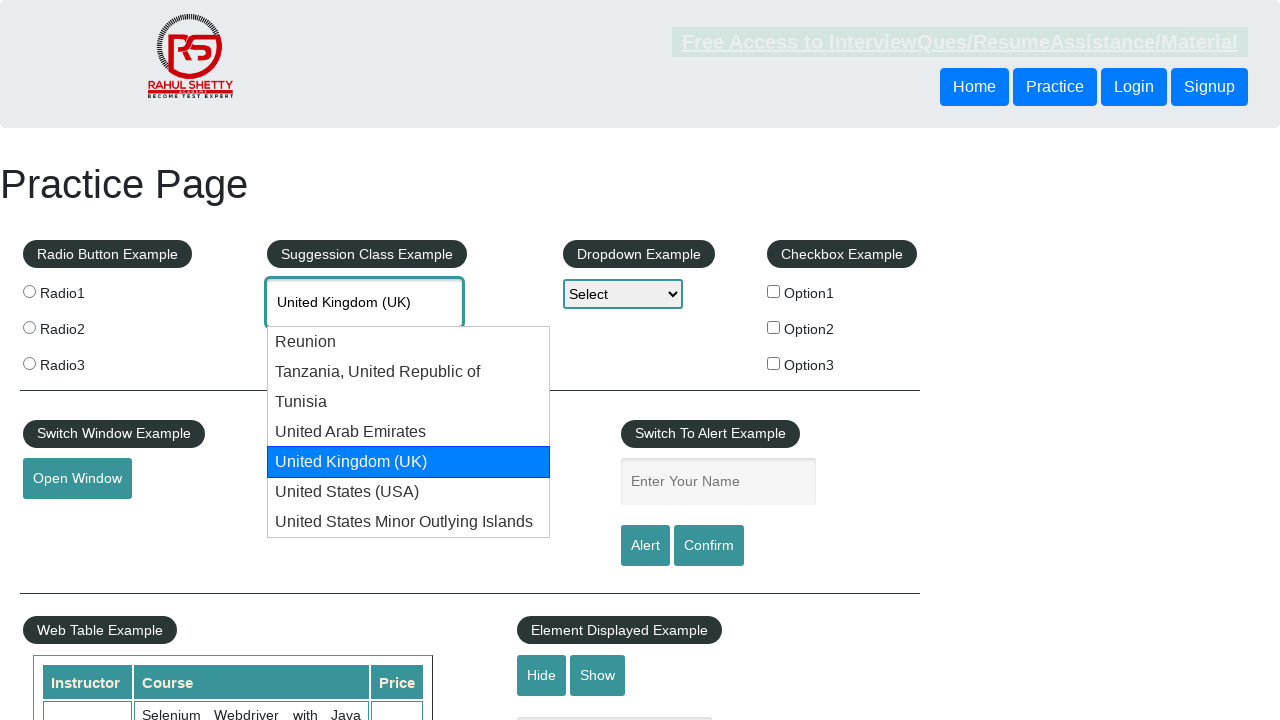

Waited 500ms for dropdown to respond
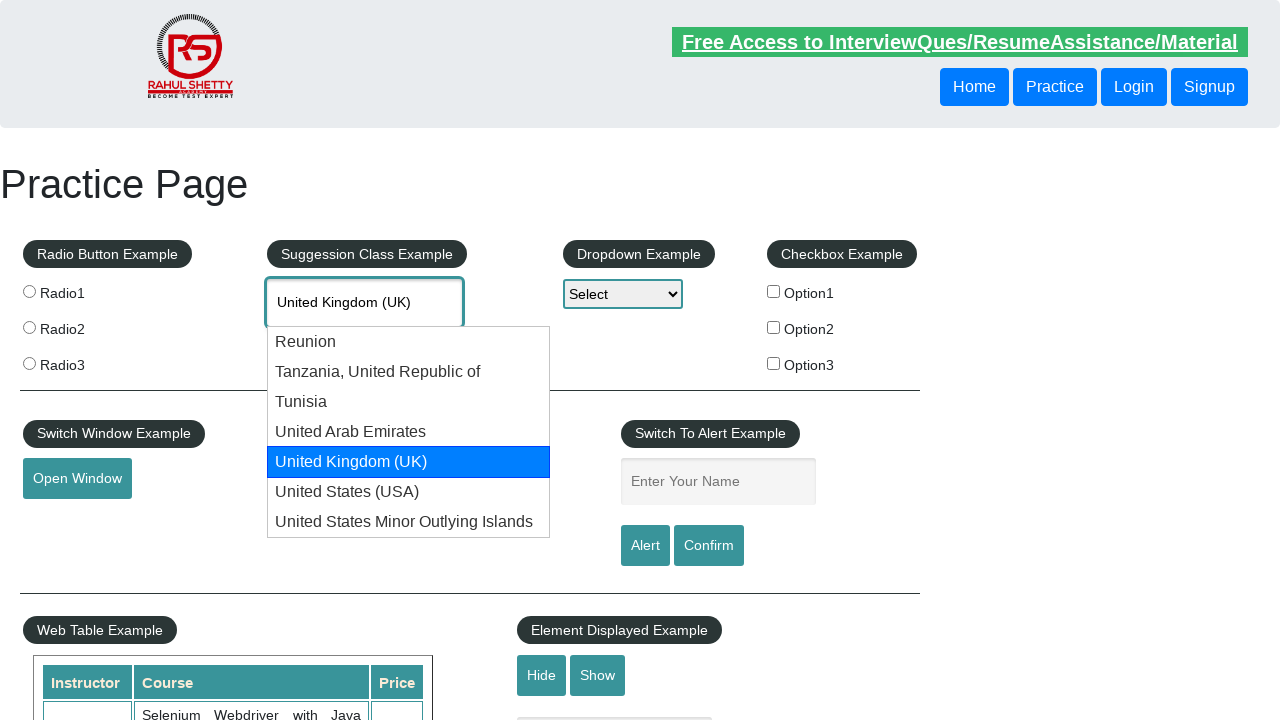

Pressed ArrowDown to navigate dropdown (iteration 6) on #autocomplete
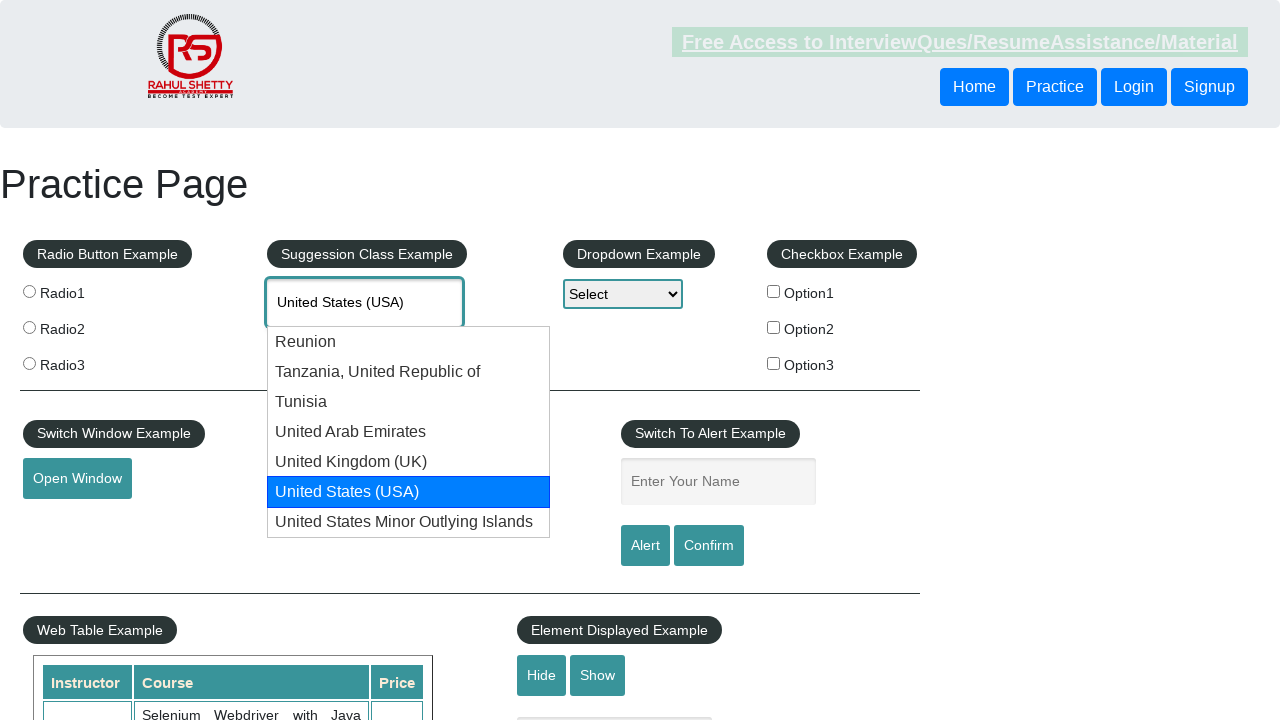

Waited 500ms for dropdown to respond
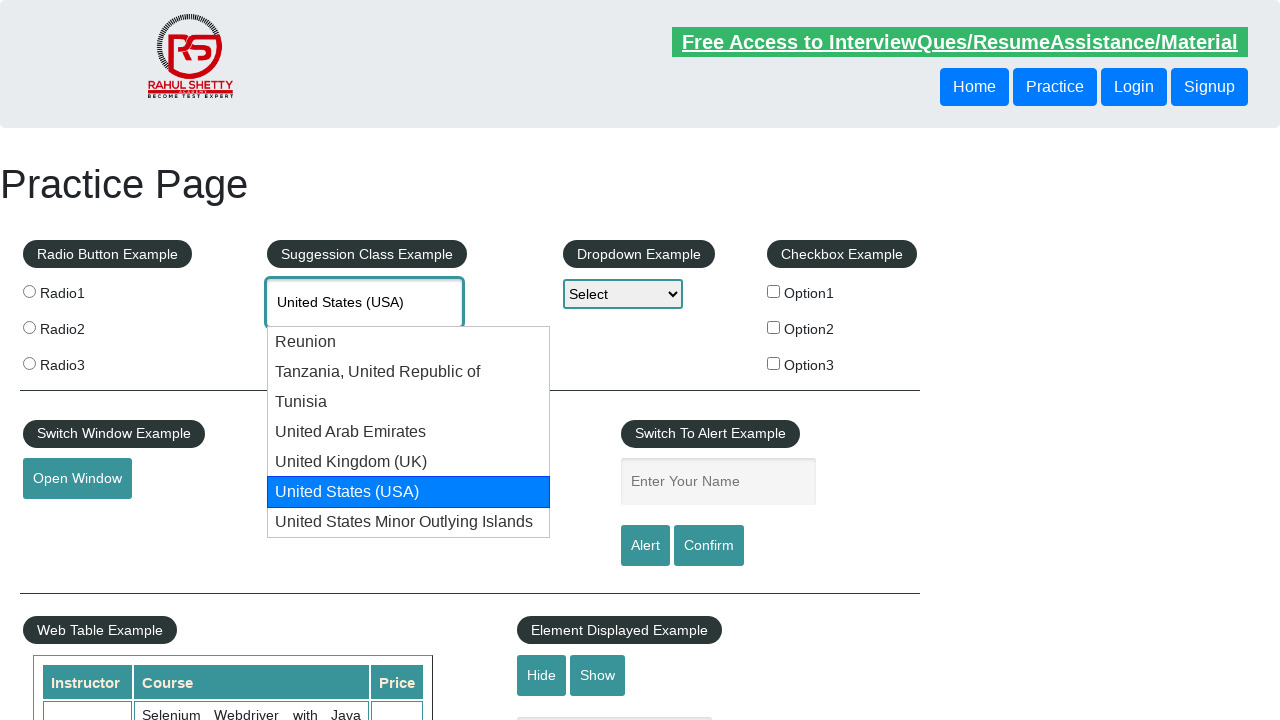

Pressed ArrowDown to navigate dropdown (iteration 7) on #autocomplete
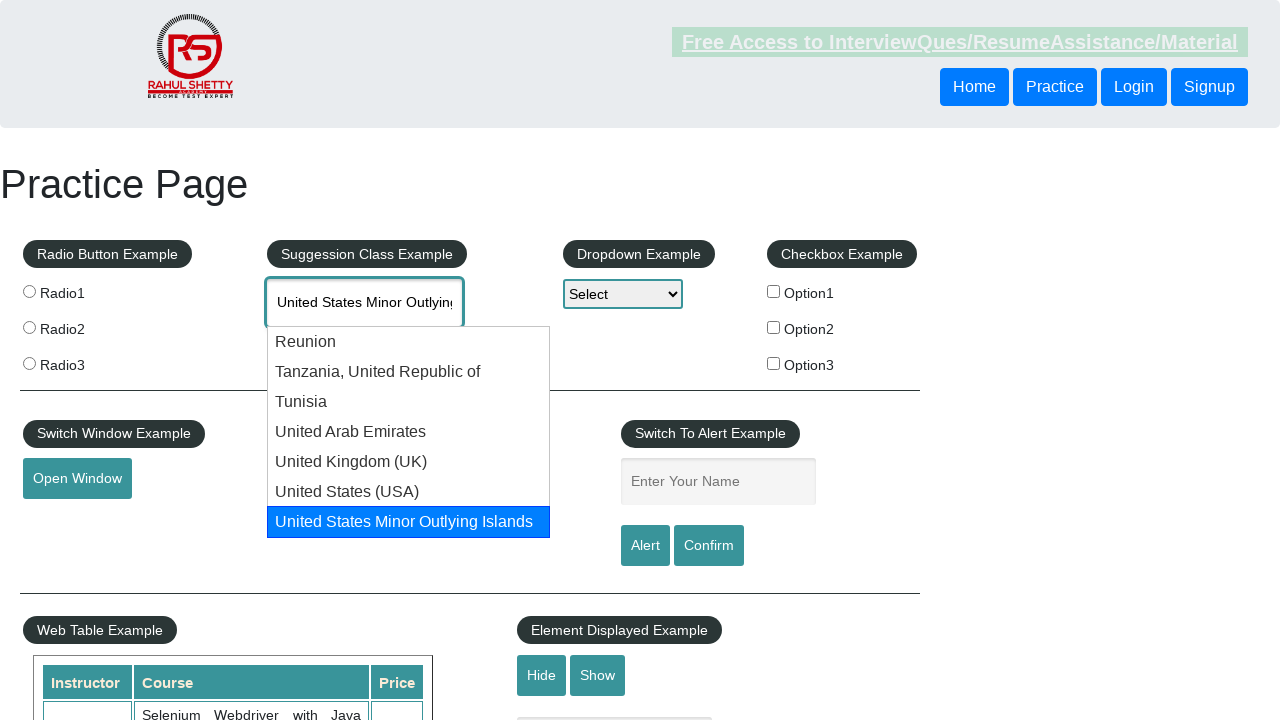

Waited 500ms for dropdown to respond
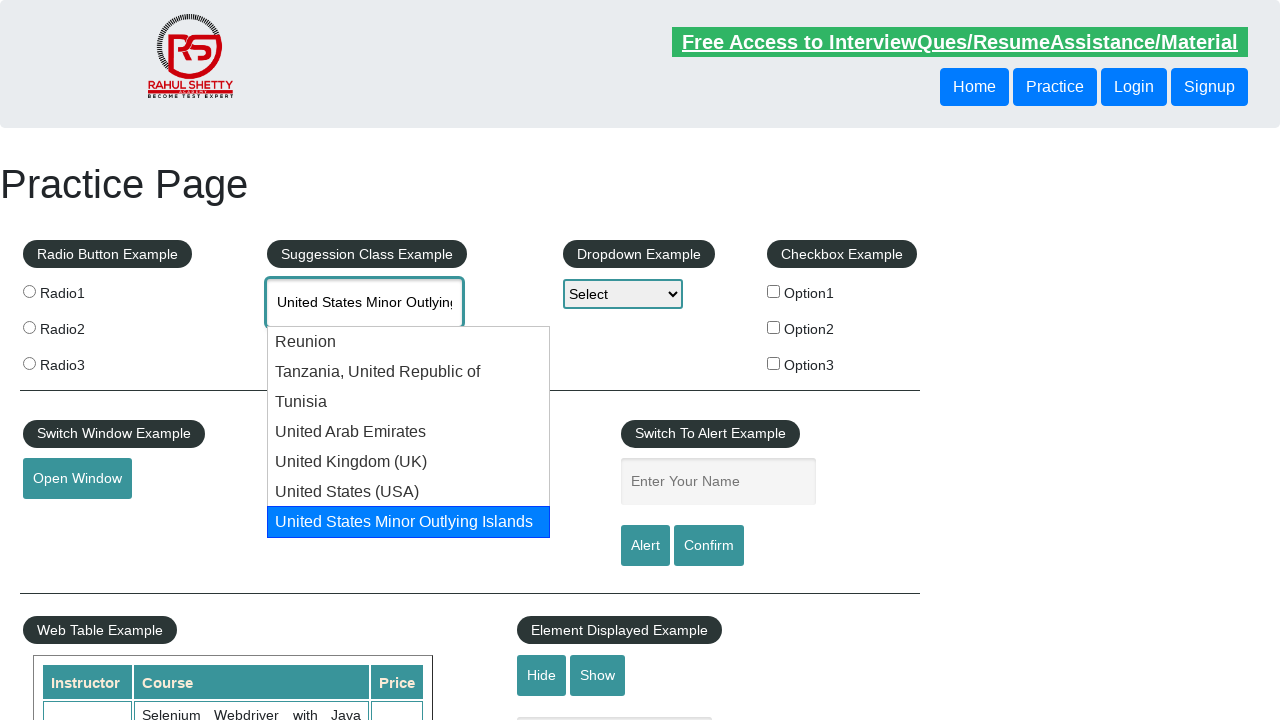

Cleared autocomplete input field for Method 2 on #autocomplete
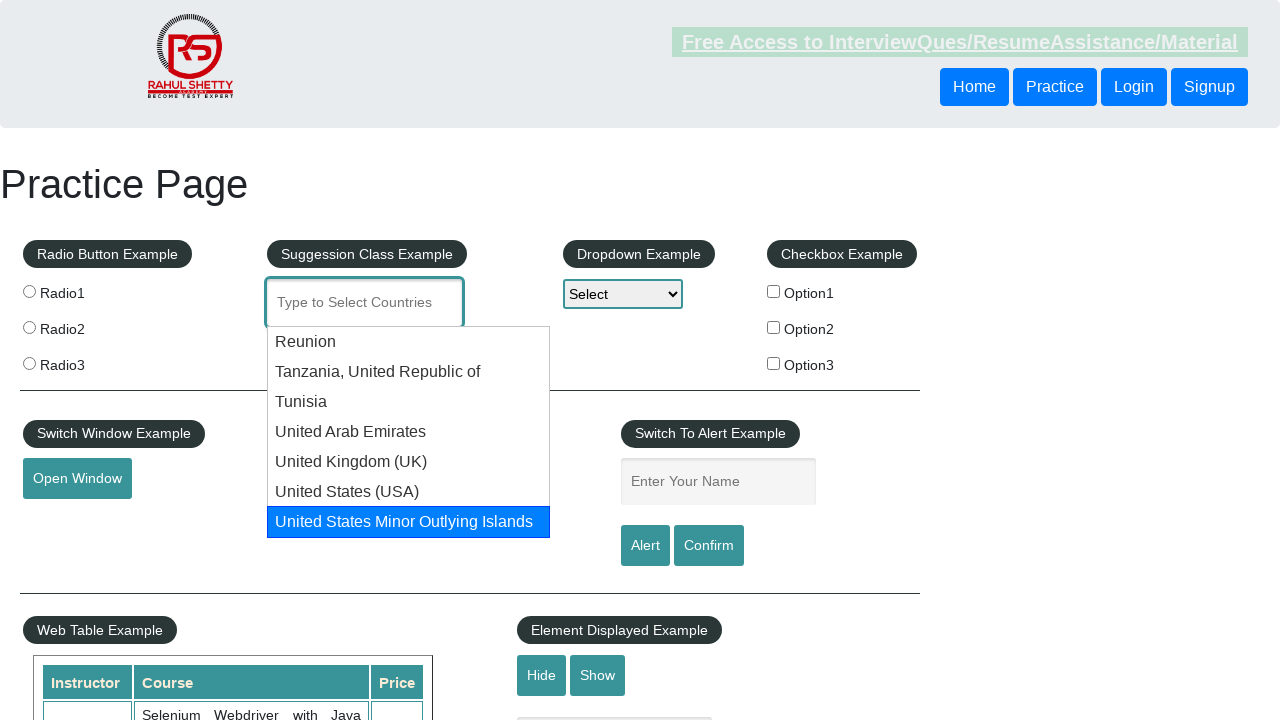

Clicked autocomplete input field for Method 2 at (365, 302) on #autocomplete
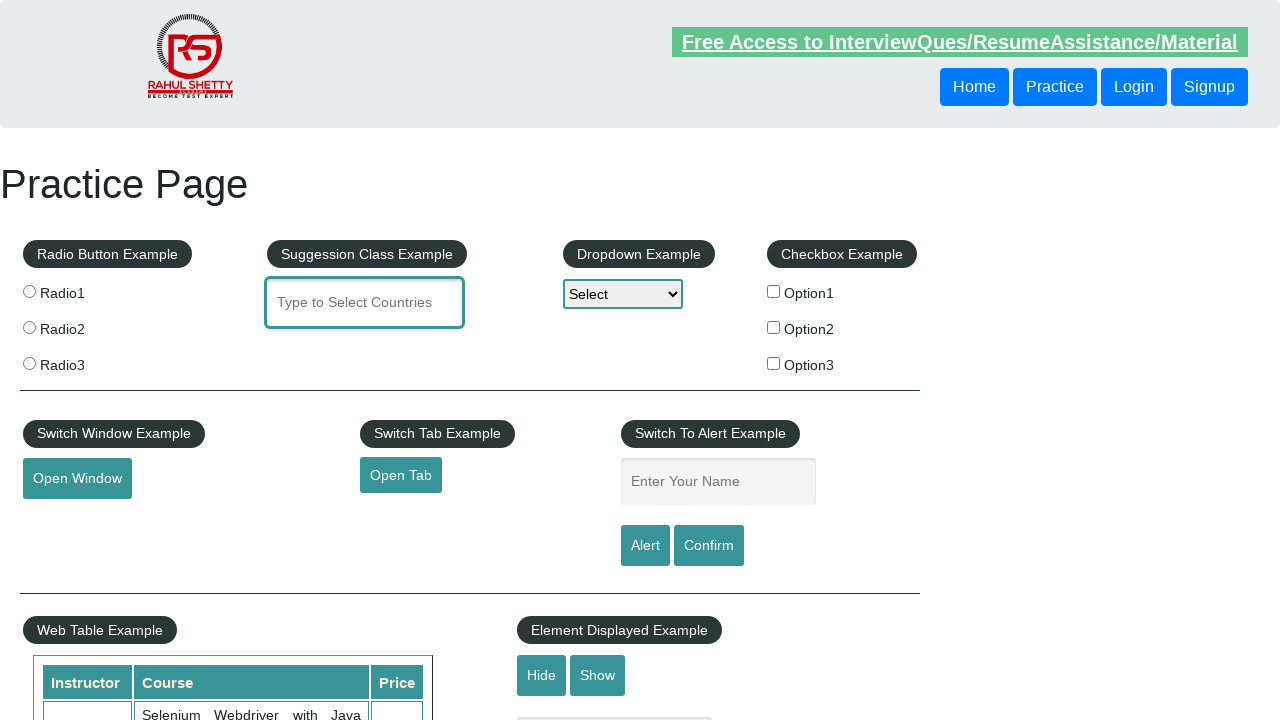

Filled autocomplete input with 'uni' for Method 2 on #autocomplete
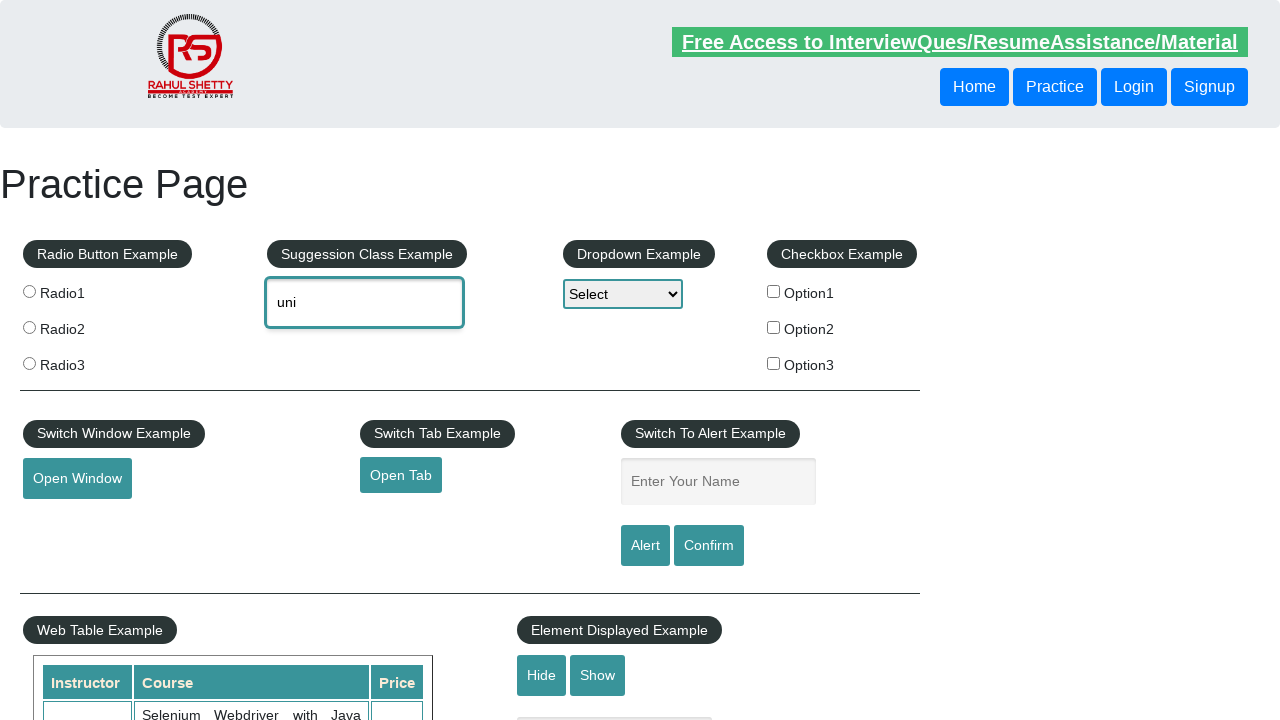

Dropdown options appeared again after typing 'uni'
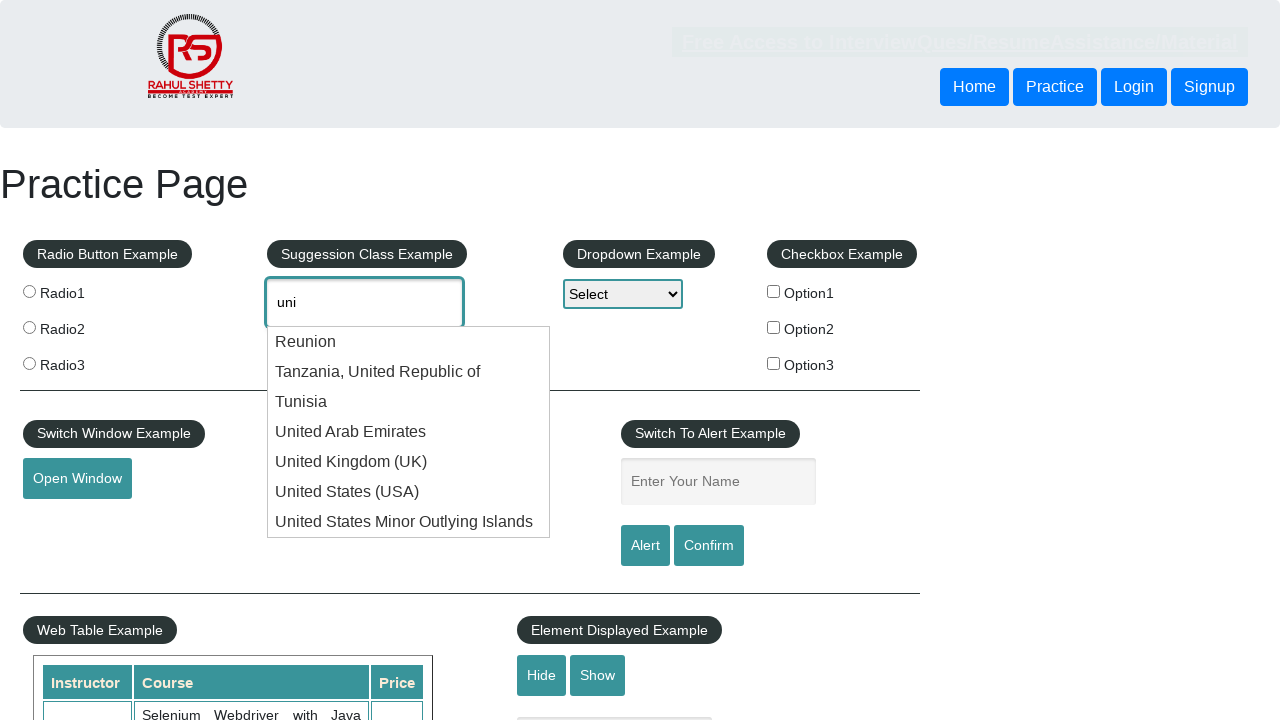

Pressed ArrowDown in Method 2 (iteration 1) on #autocomplete
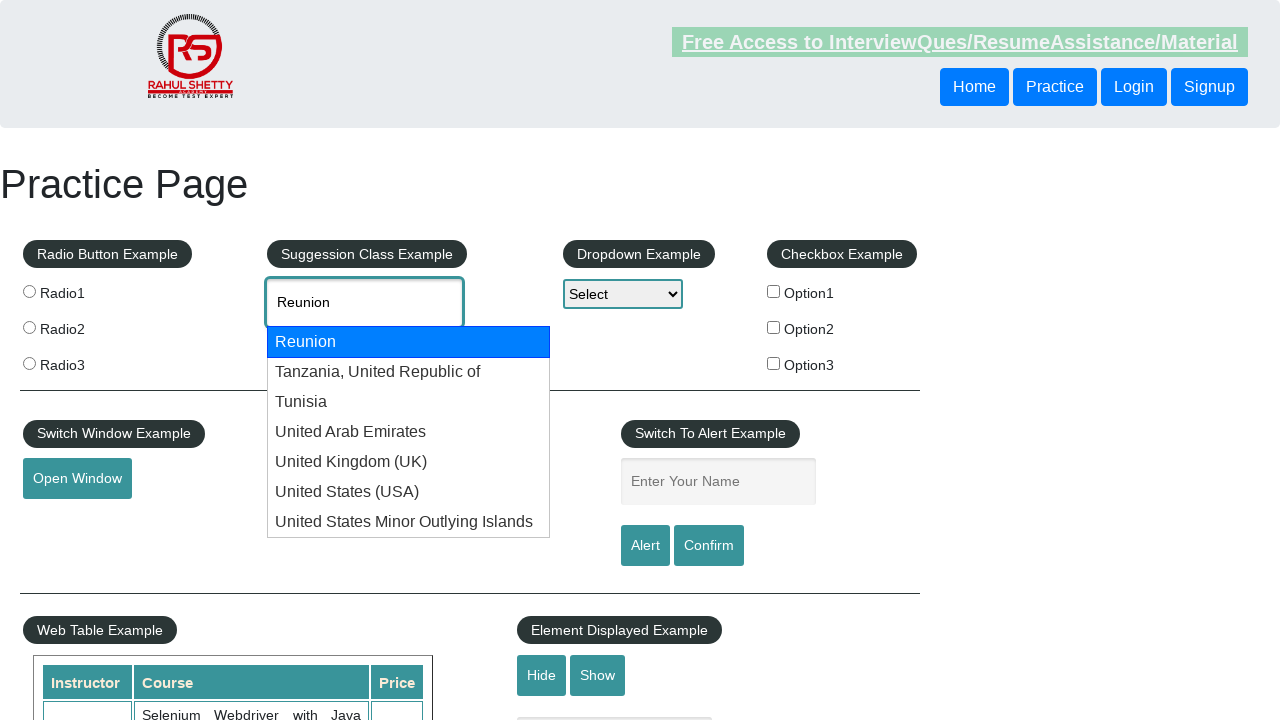

Waited 500ms for dropdown to respond
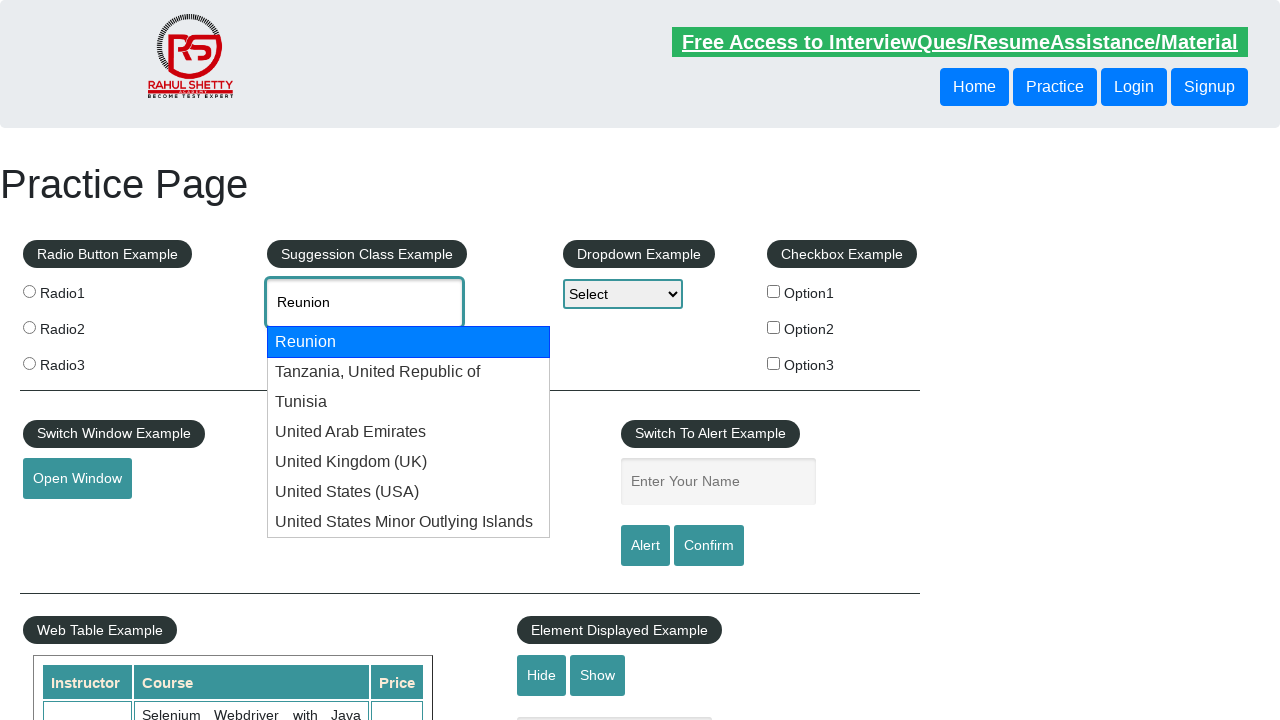

Checked autocomplete field value: 'Reunion'
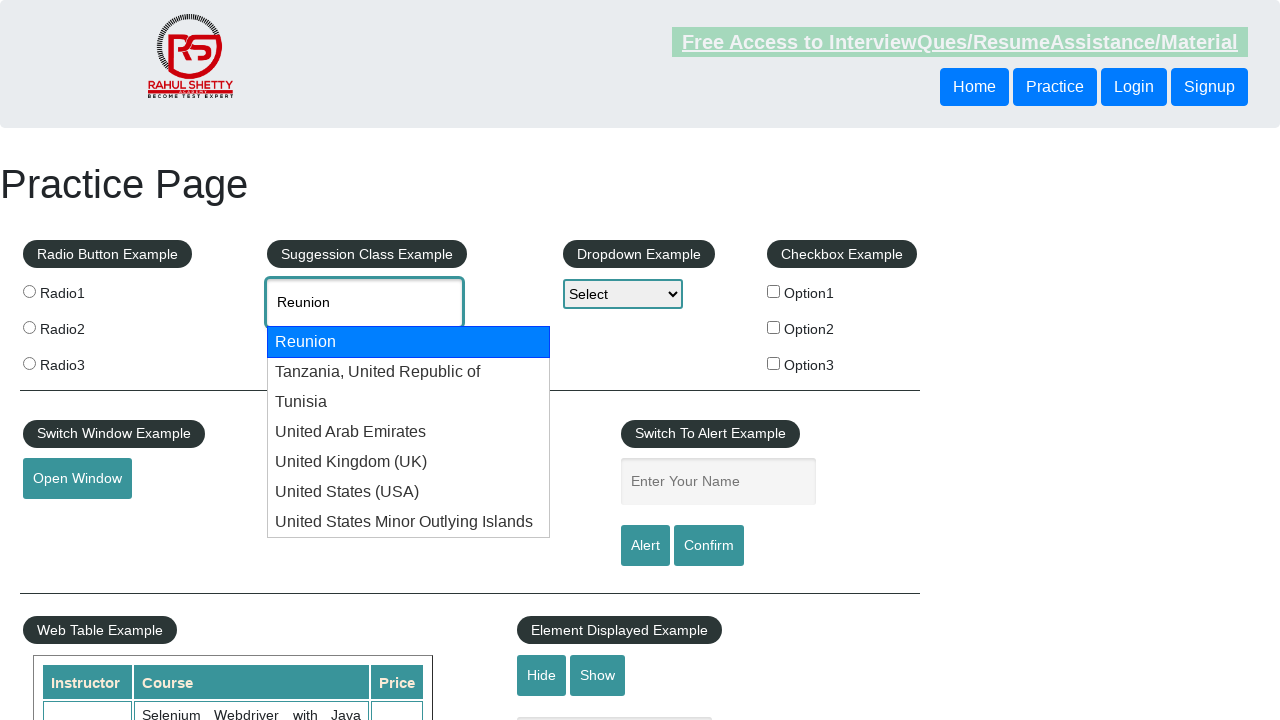

Pressed ArrowDown in Method 2 (iteration 2) on #autocomplete
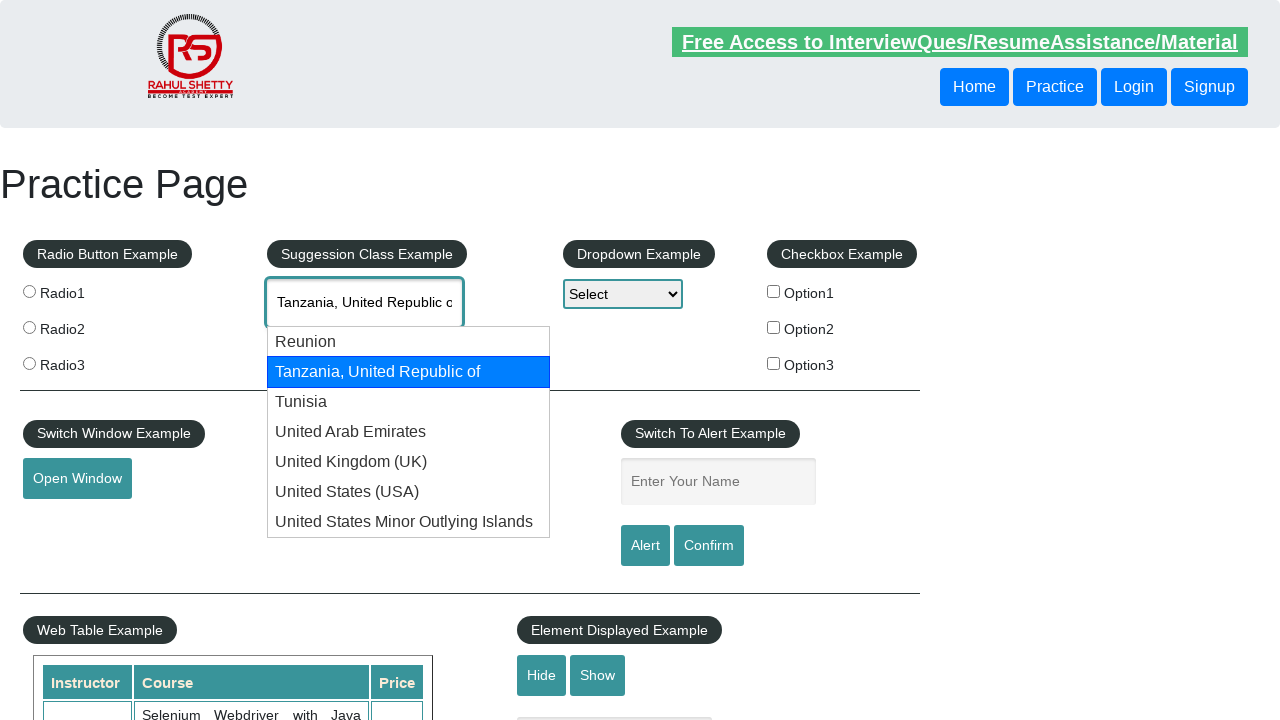

Waited 500ms for dropdown to respond
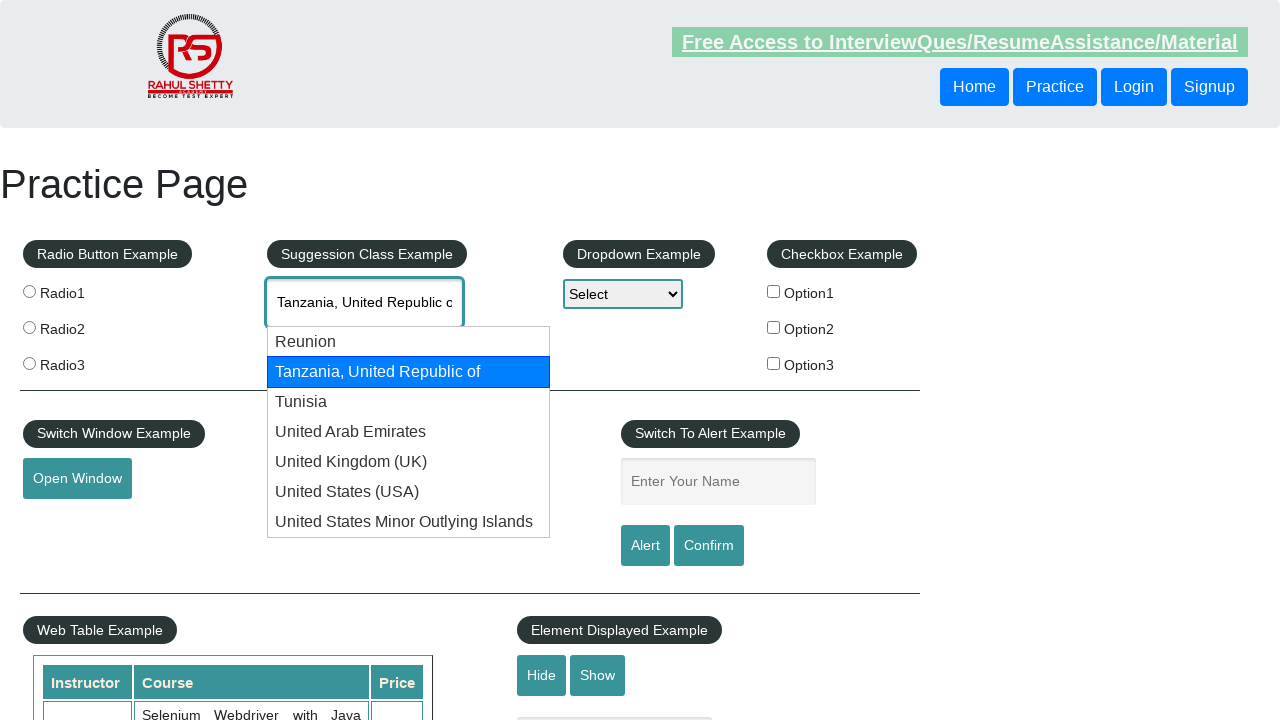

Checked autocomplete field value: 'Tanzania, United Republic of'
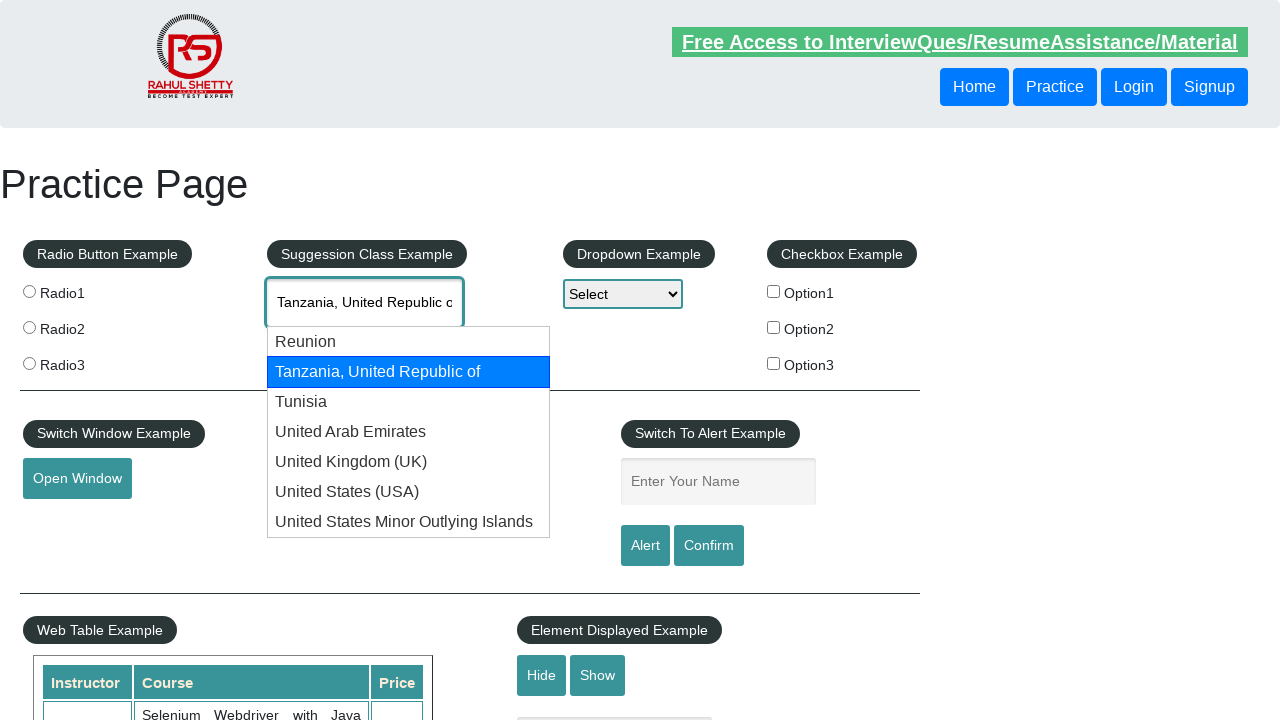

Pressed ArrowDown in Method 2 (iteration 3) on #autocomplete
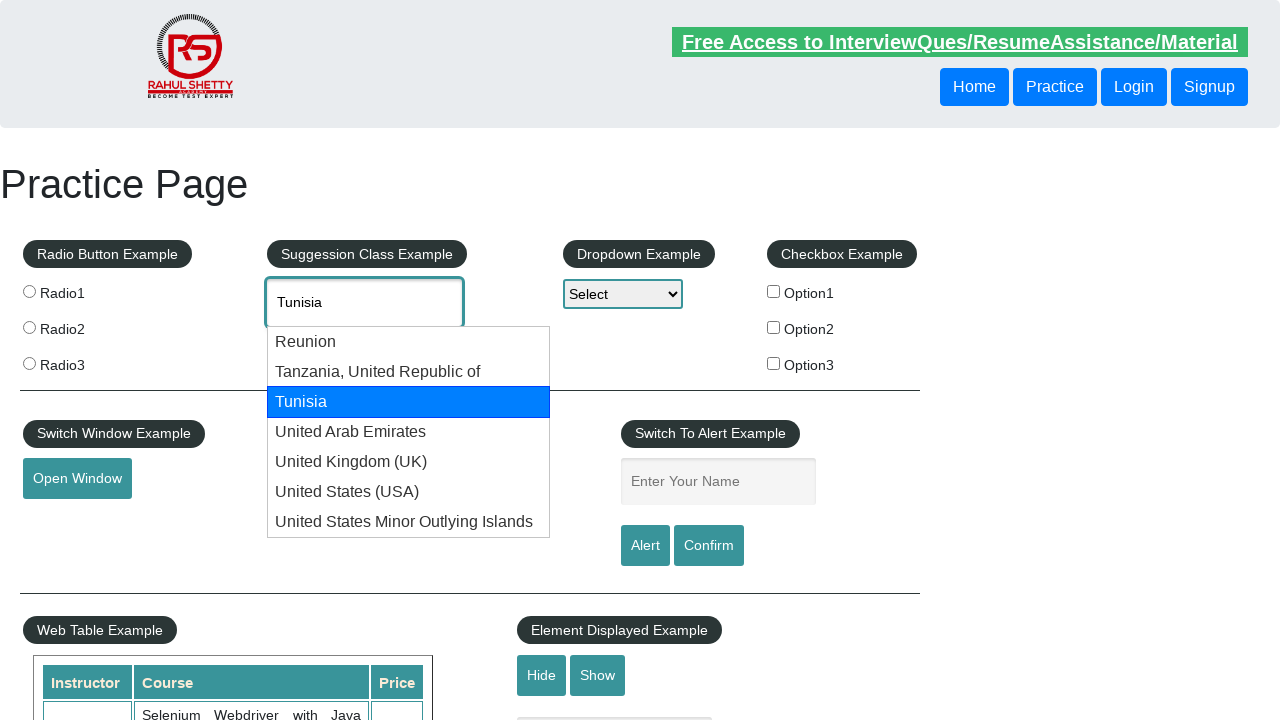

Waited 500ms for dropdown to respond
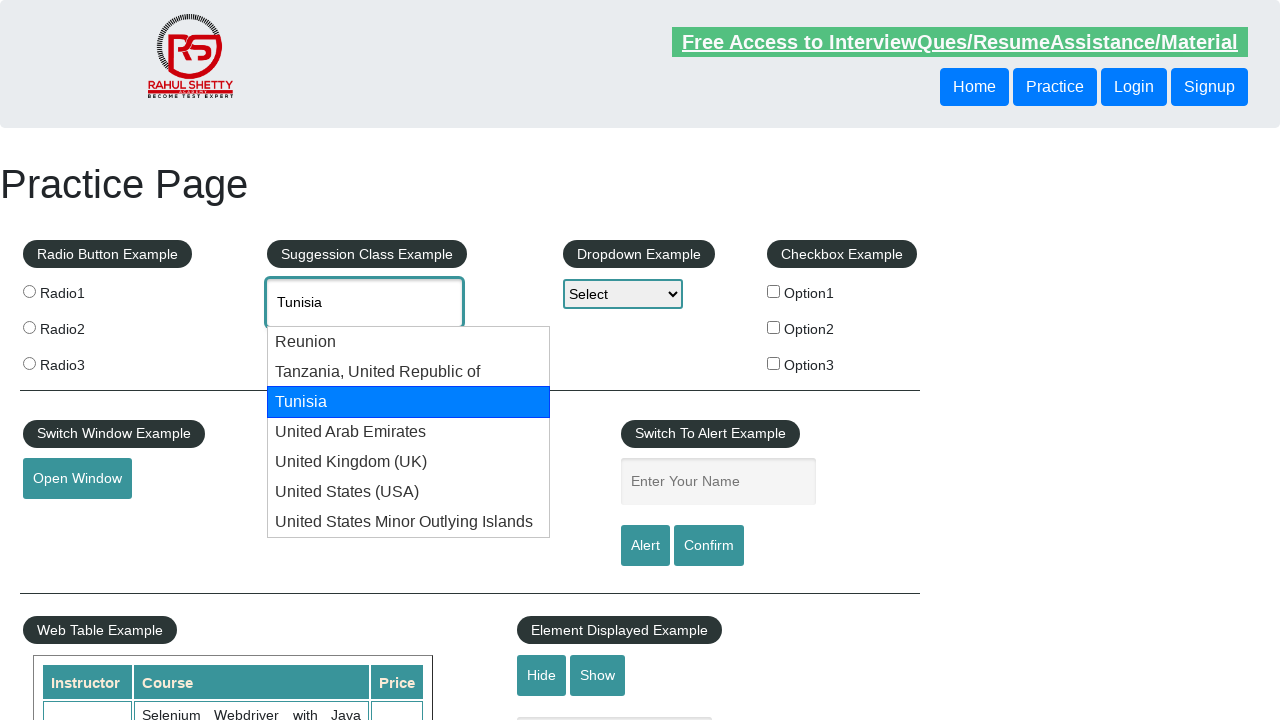

Checked autocomplete field value: 'Tunisia'
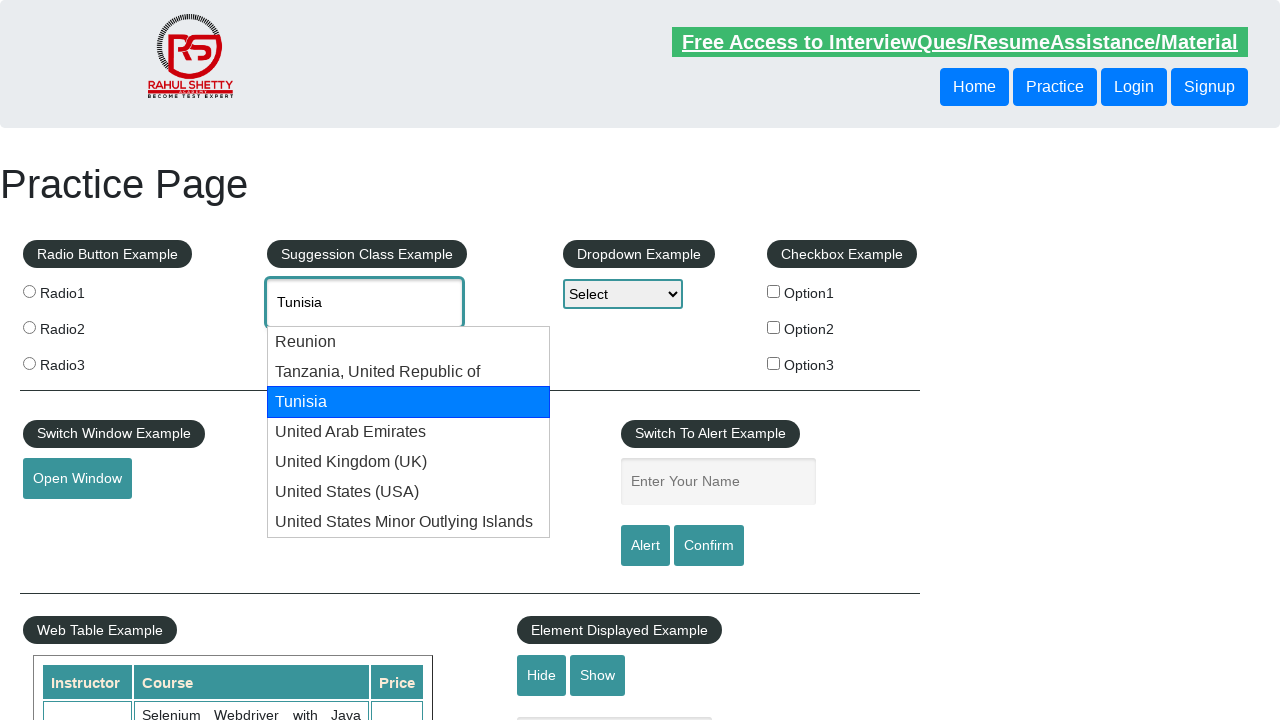

Pressed ArrowDown in Method 2 (iteration 4) on #autocomplete
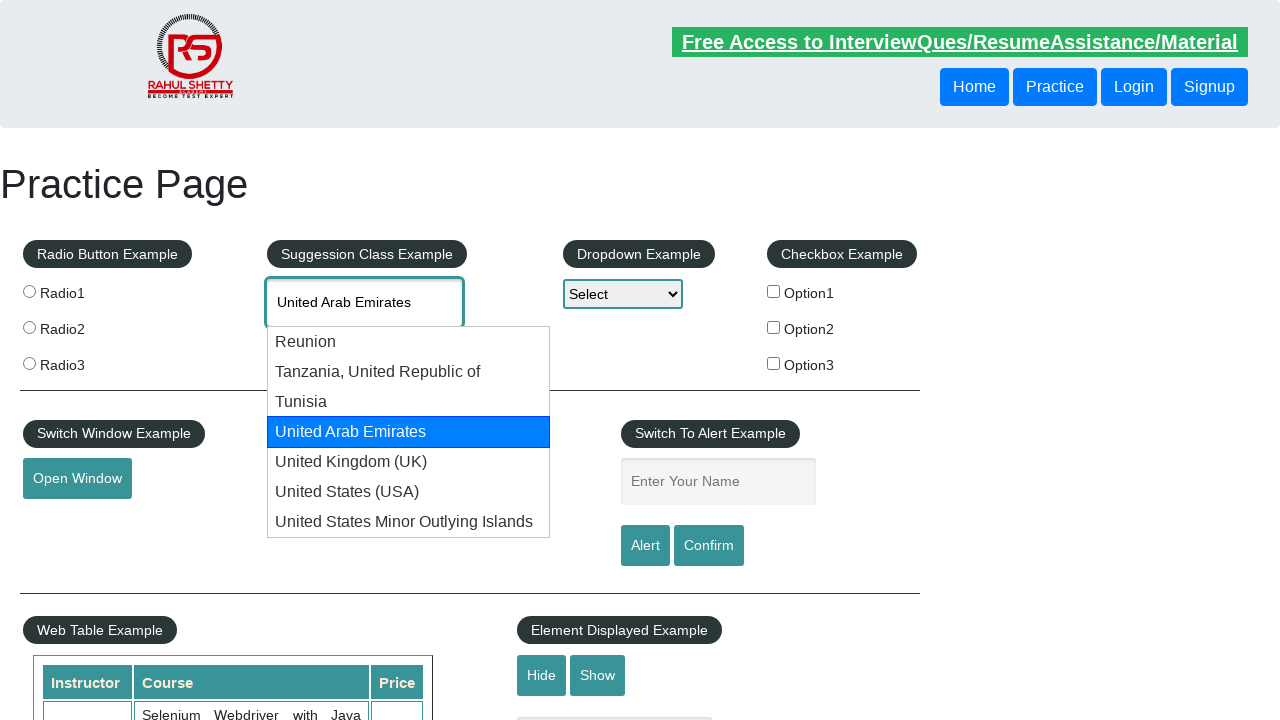

Waited 500ms for dropdown to respond
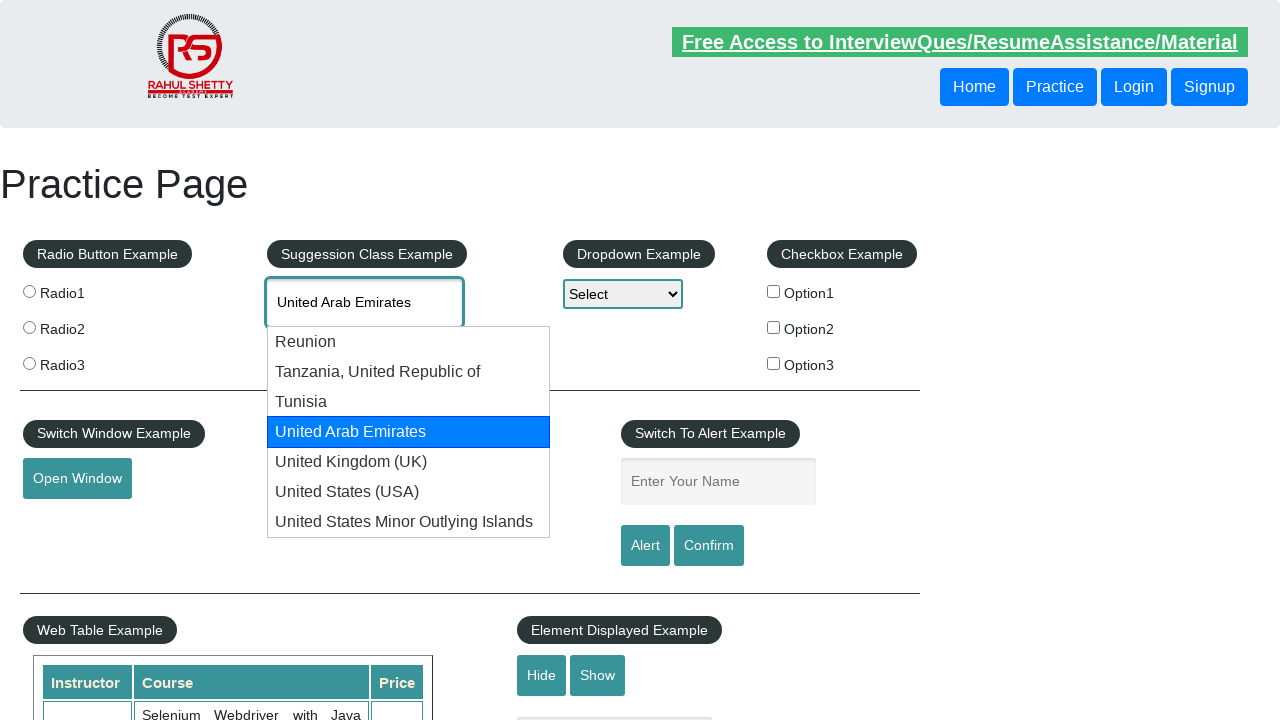

Checked autocomplete field value: 'United Arab Emirates'
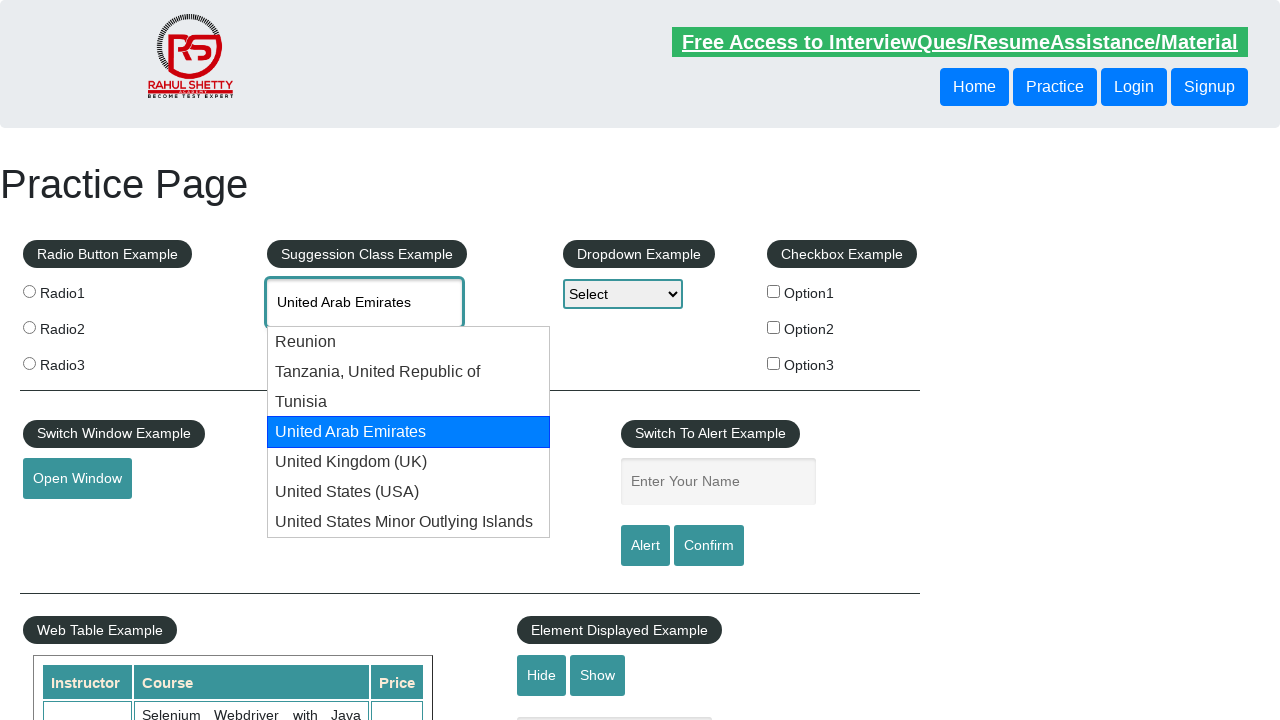

Pressed ArrowDown in Method 2 (iteration 5) on #autocomplete
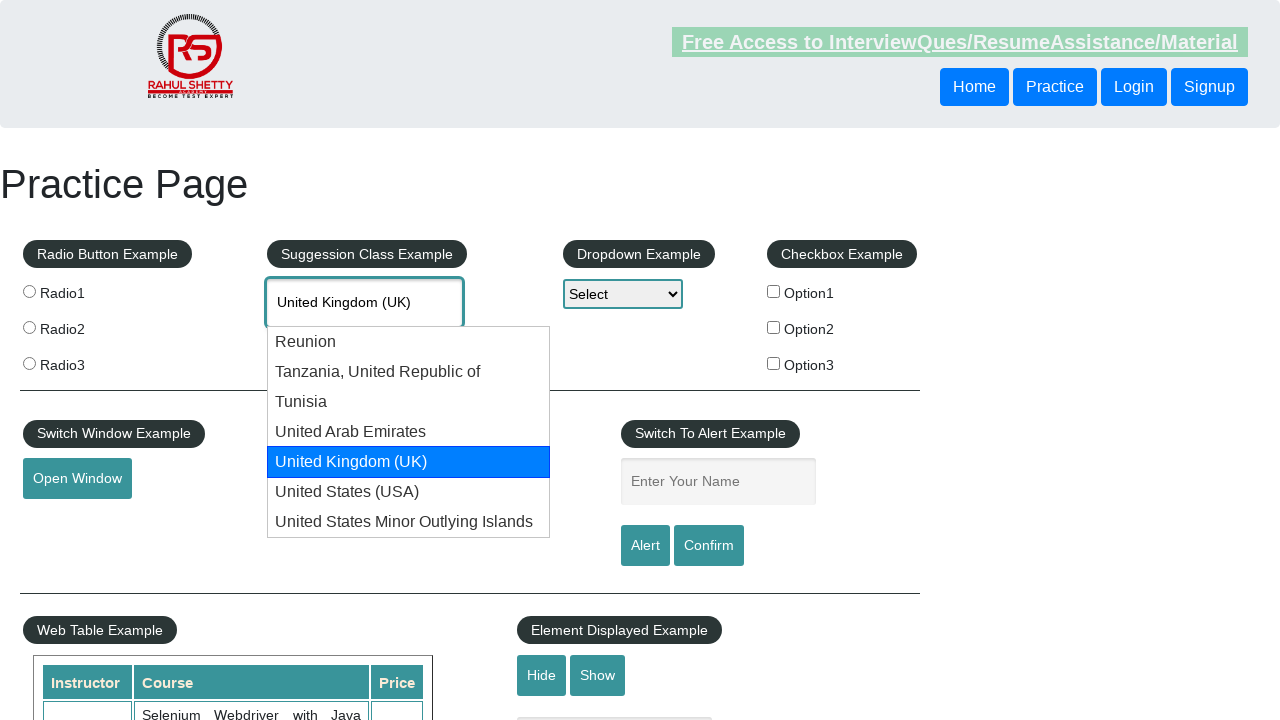

Waited 500ms for dropdown to respond
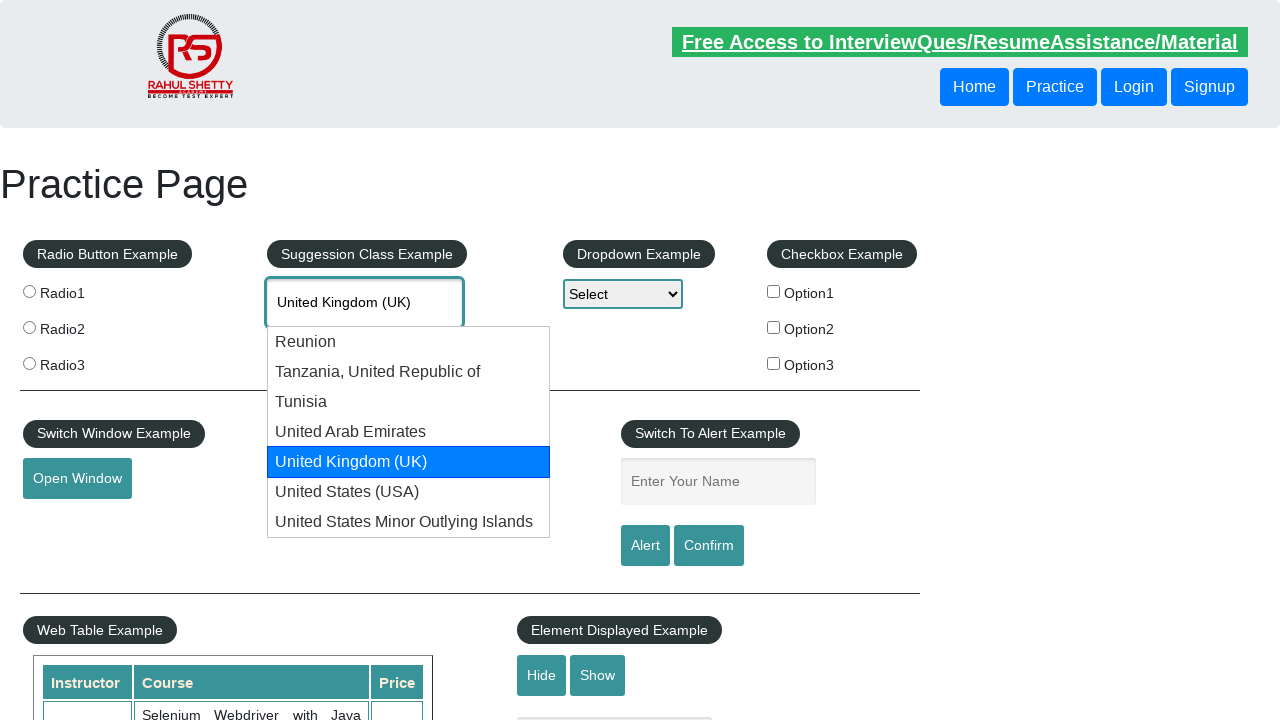

Checked autocomplete field value: 'United Kingdom (UK)'
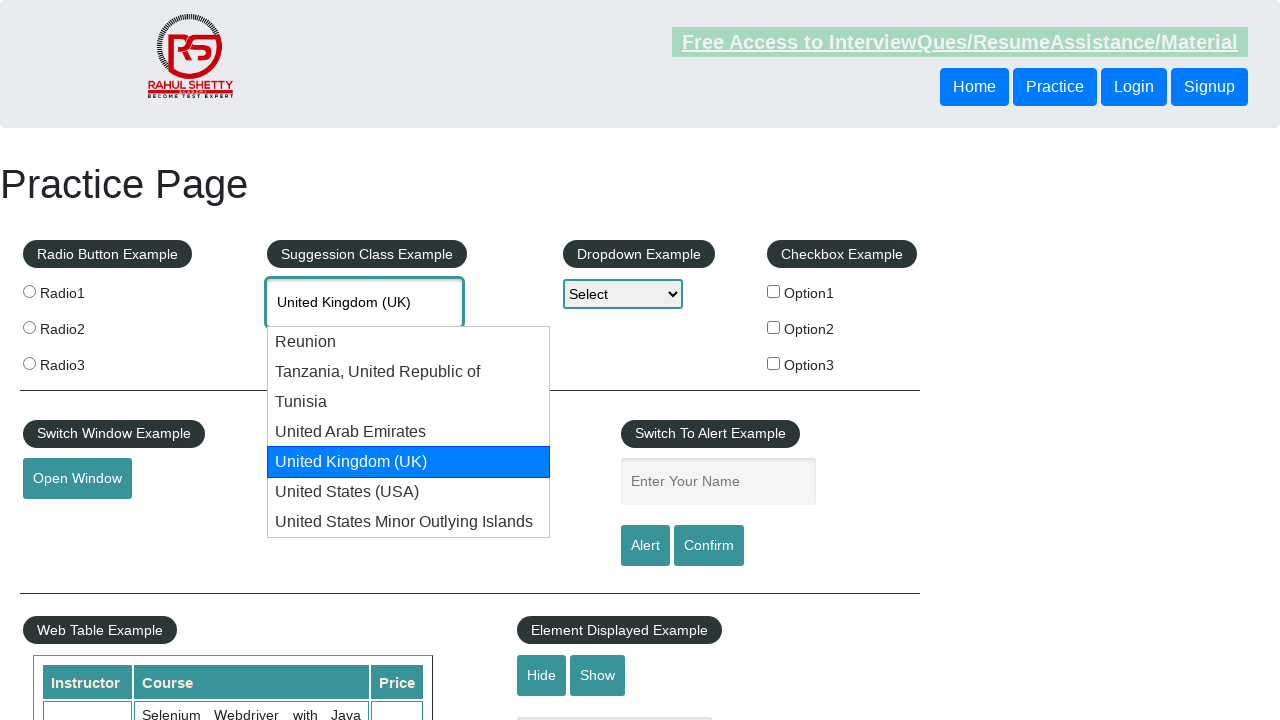

Pressed ArrowDown in Method 2 (iteration 6) on #autocomplete
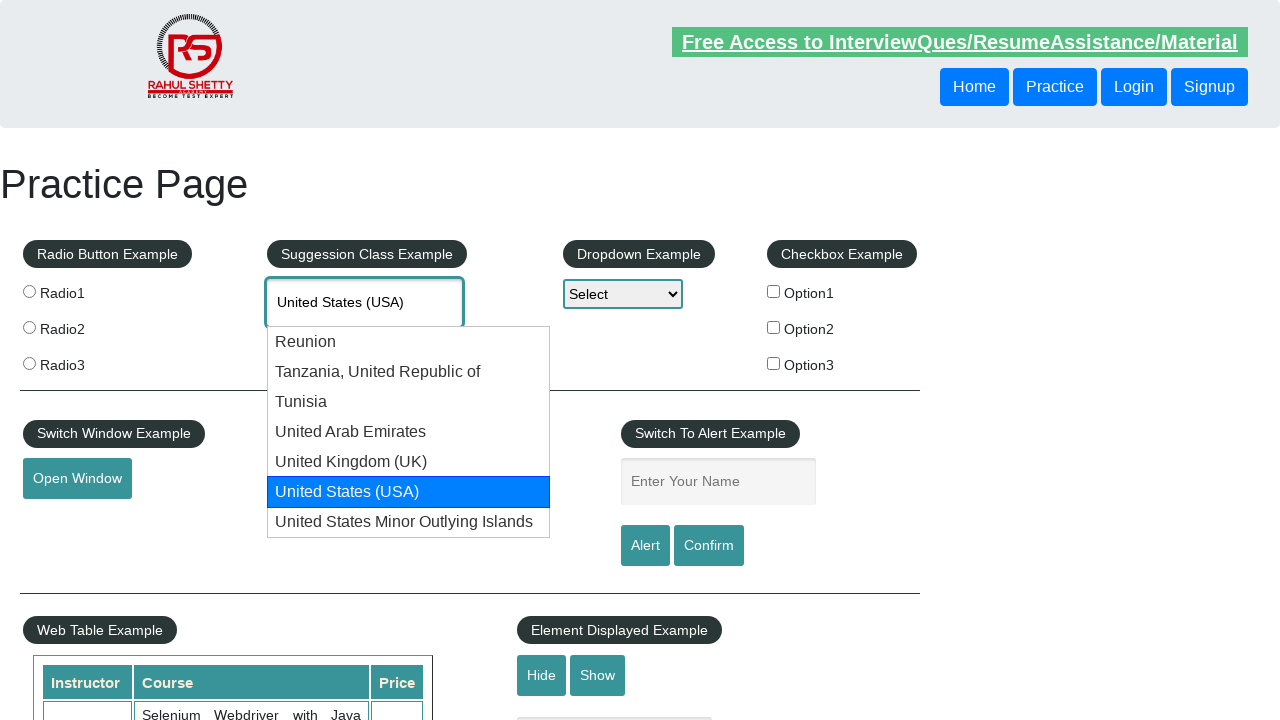

Waited 500ms for dropdown to respond
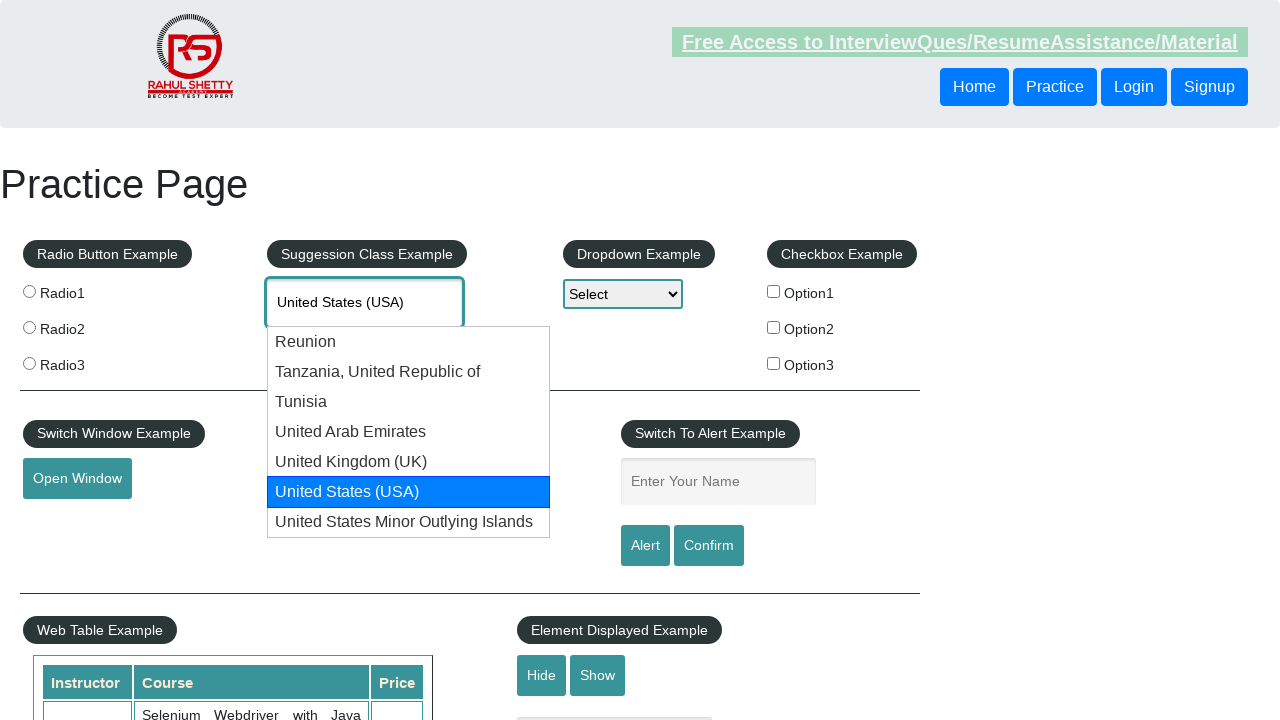

Checked autocomplete field value: 'United States (USA)'
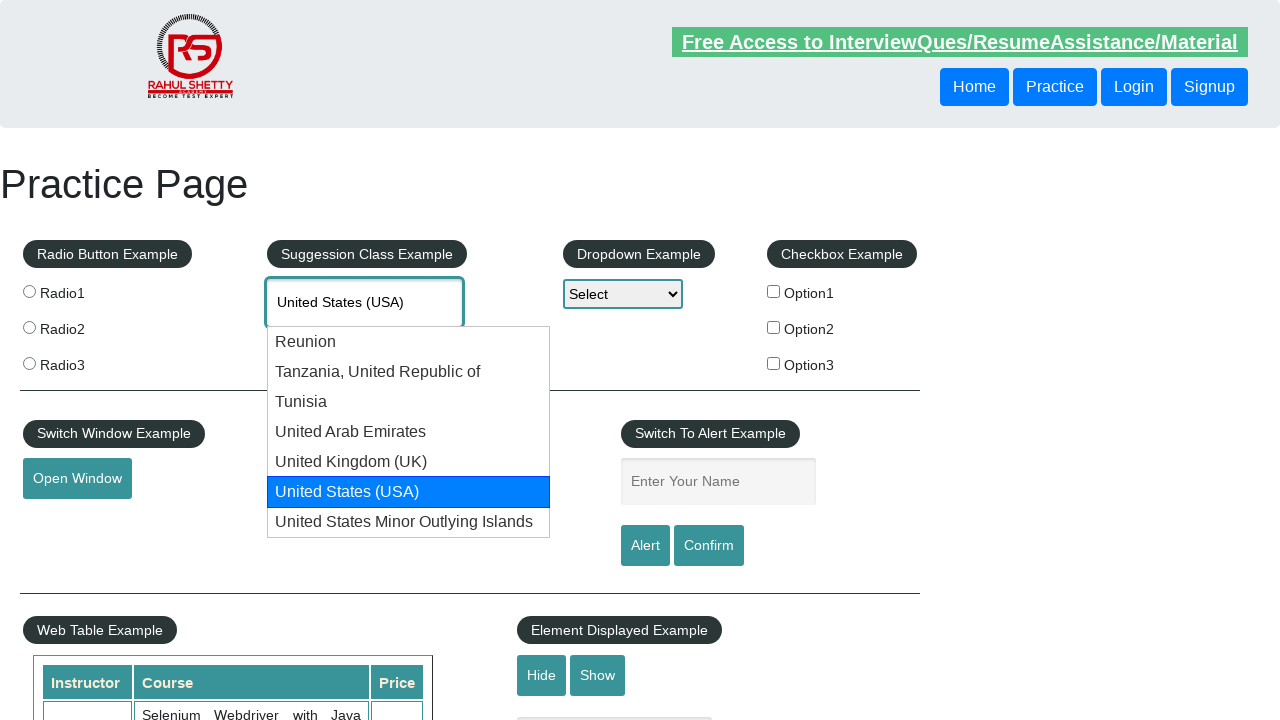

Pressed ArrowDown in Method 2 (iteration 7) on #autocomplete
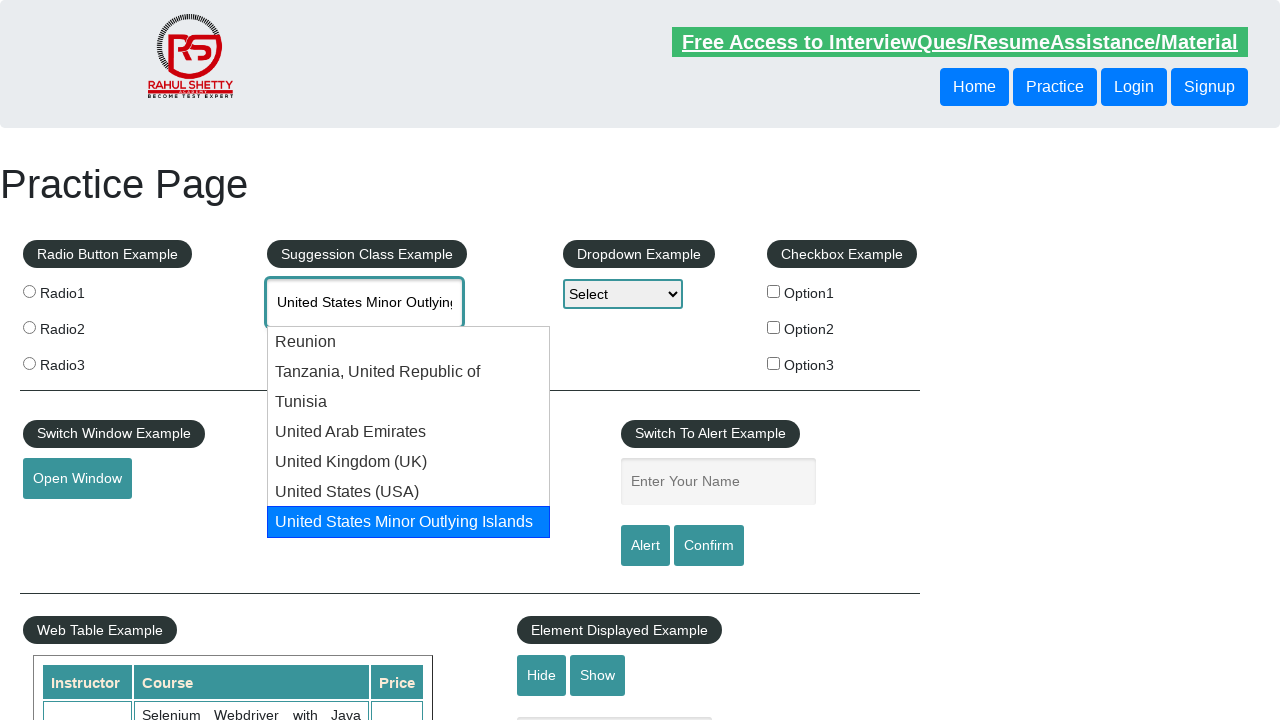

Waited 500ms for dropdown to respond
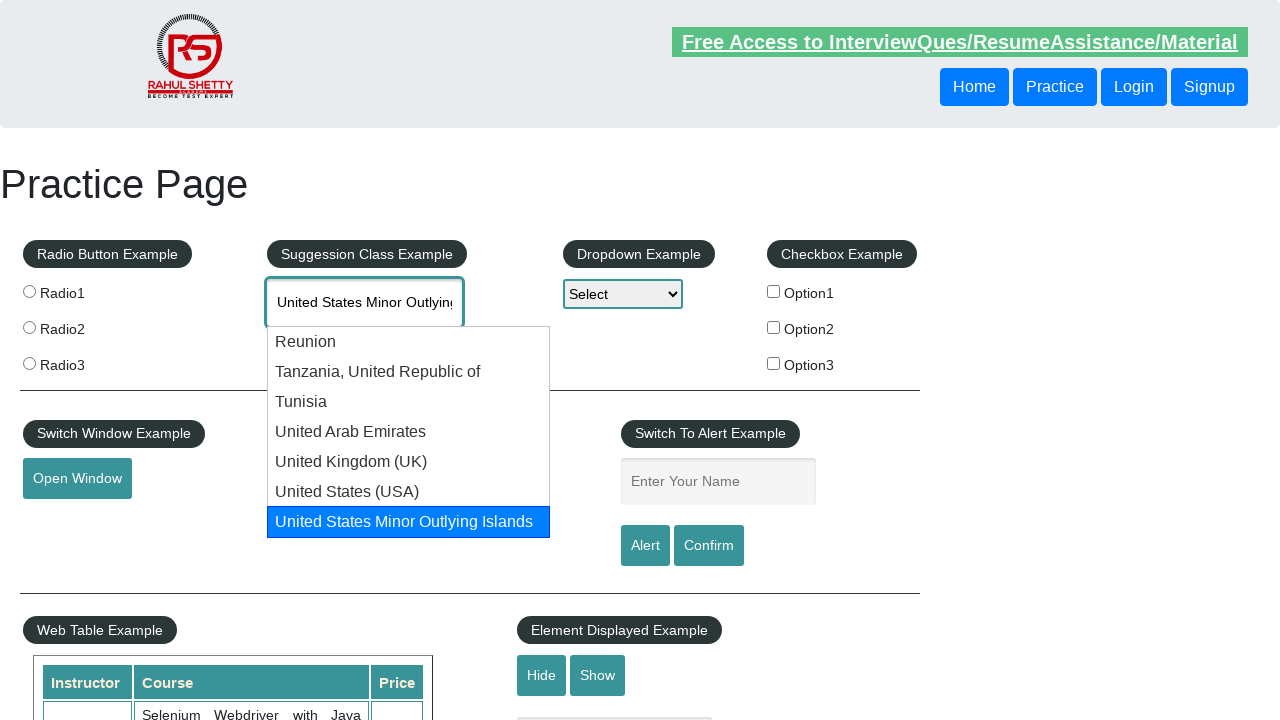

Checked autocomplete field value: 'United States Minor Outlying Islands'
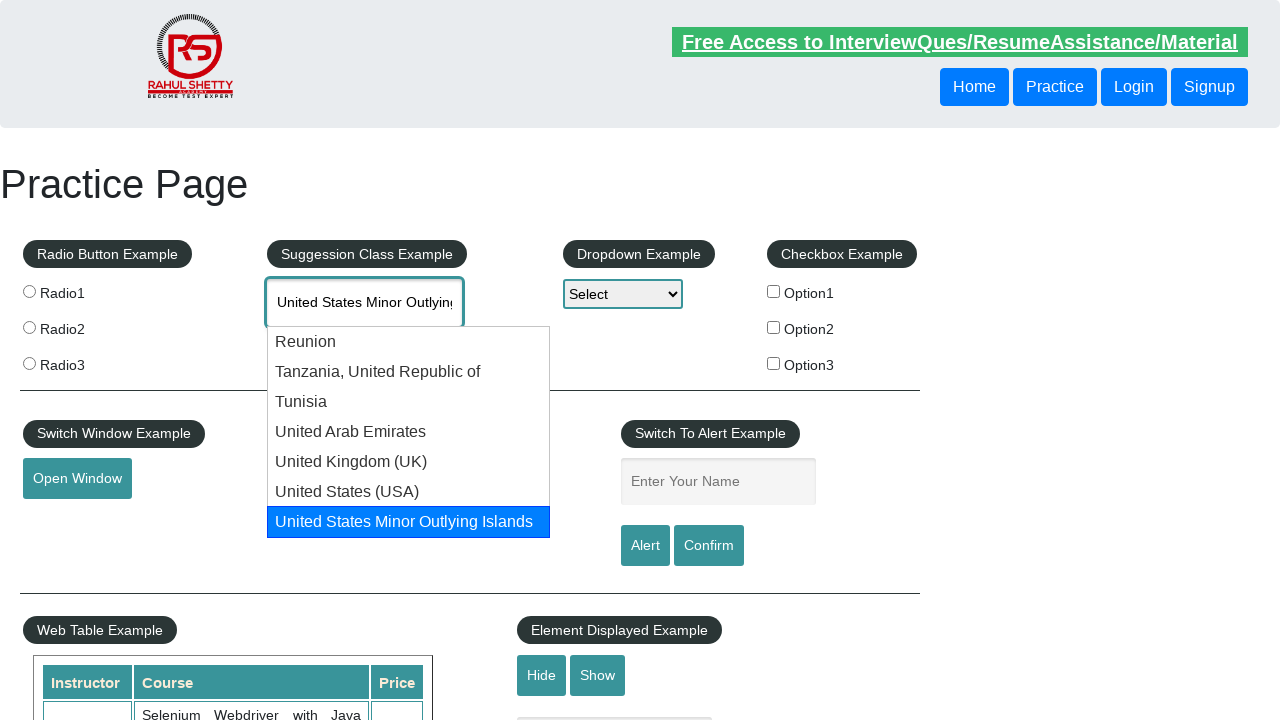

Pressed ArrowDown in Method 2 (iteration 8) on #autocomplete
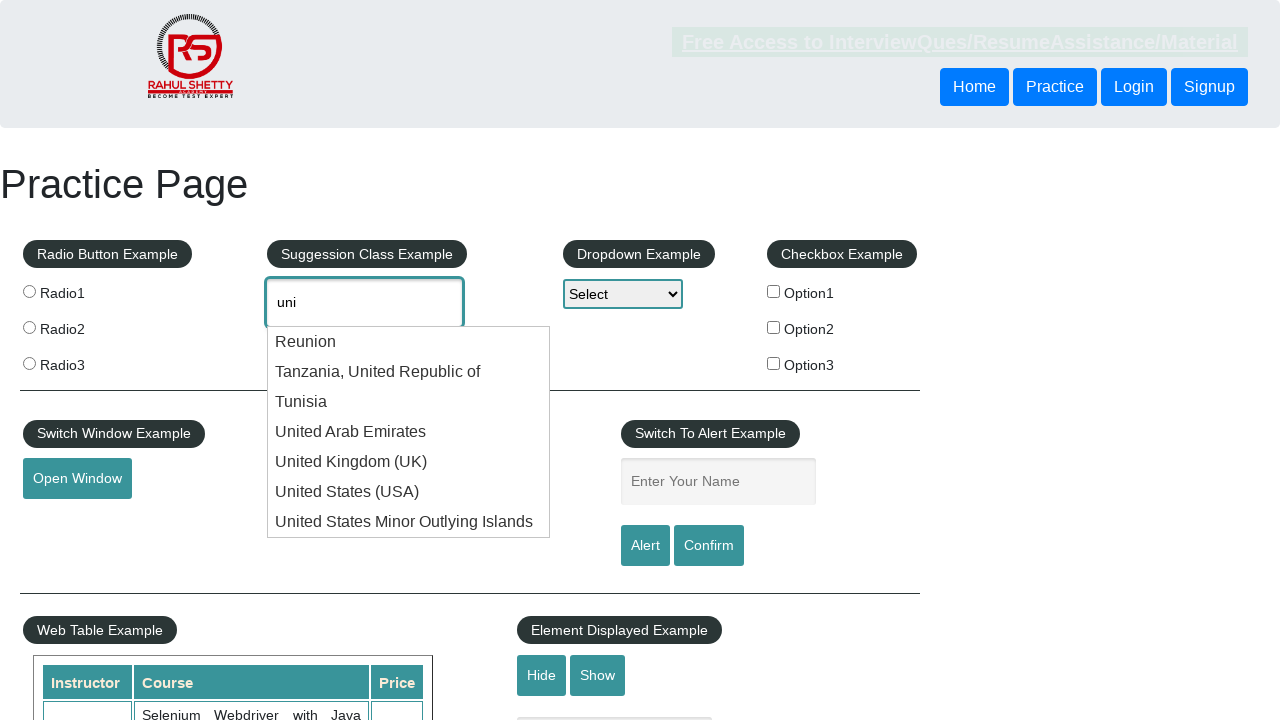

Waited 500ms for dropdown to respond
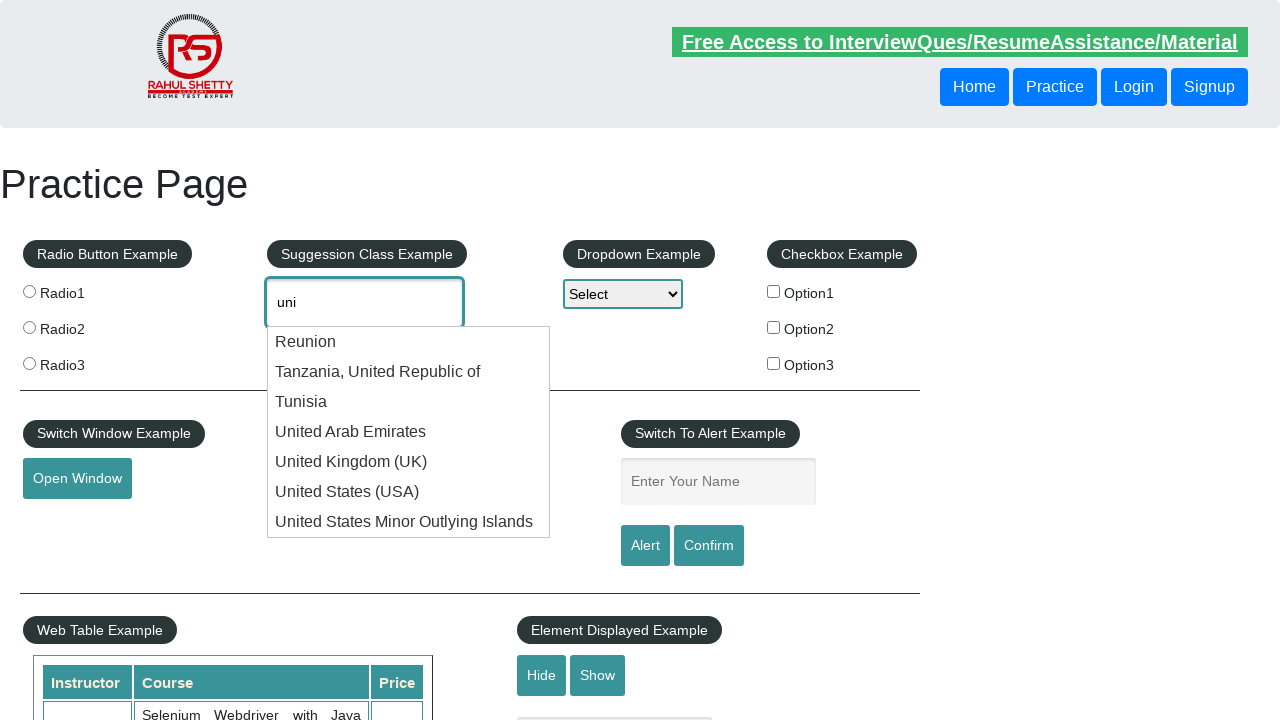

Checked autocomplete field value: 'uni'
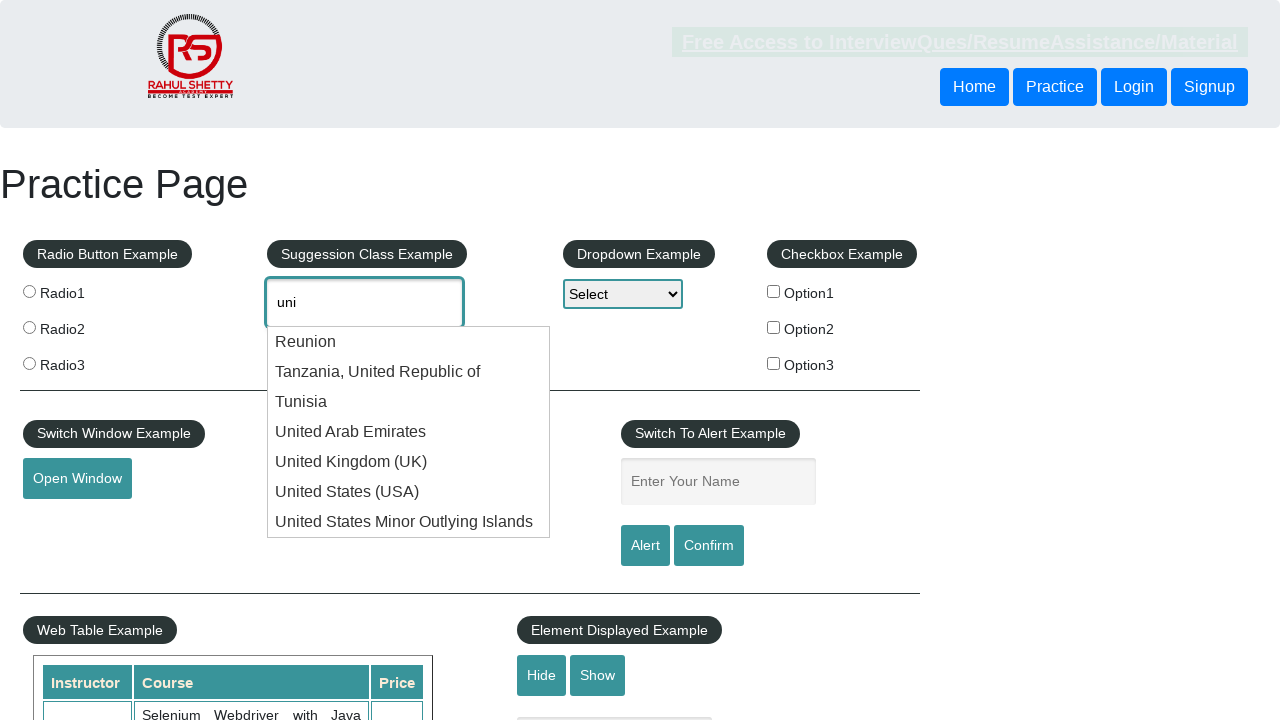

Pressed ArrowDown in Method 2 (iteration 9) on #autocomplete
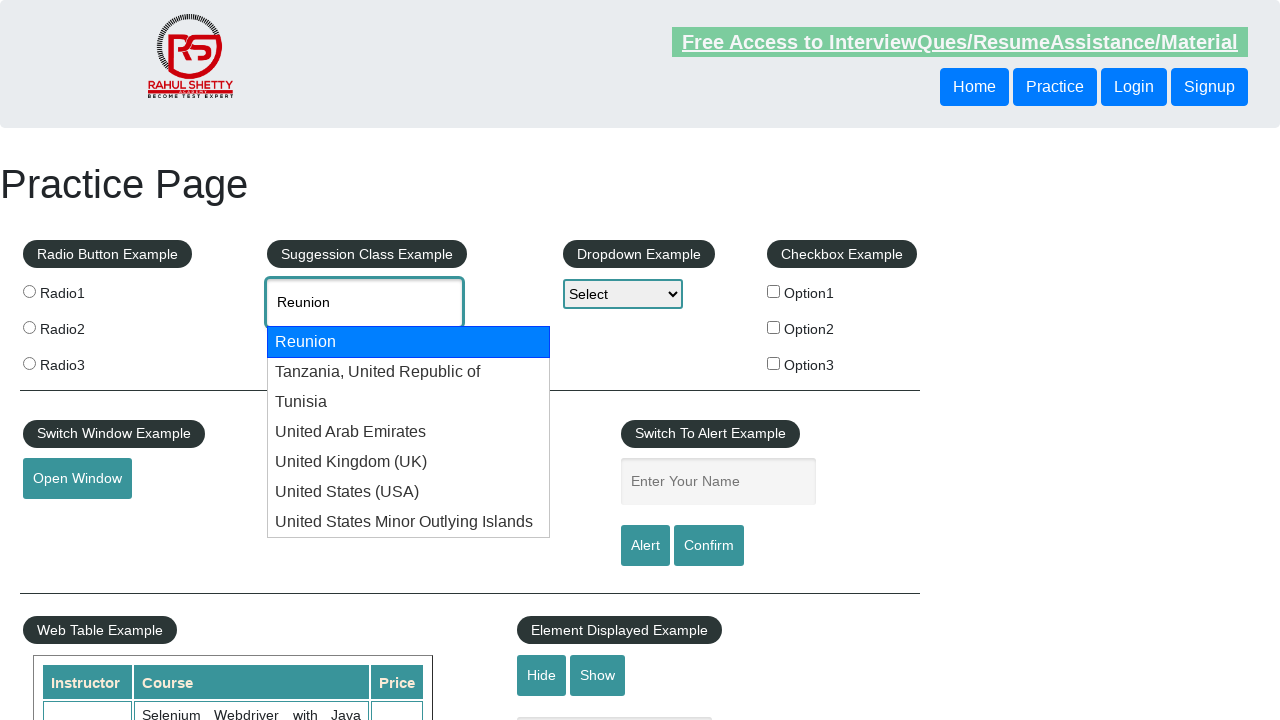

Waited 500ms for dropdown to respond
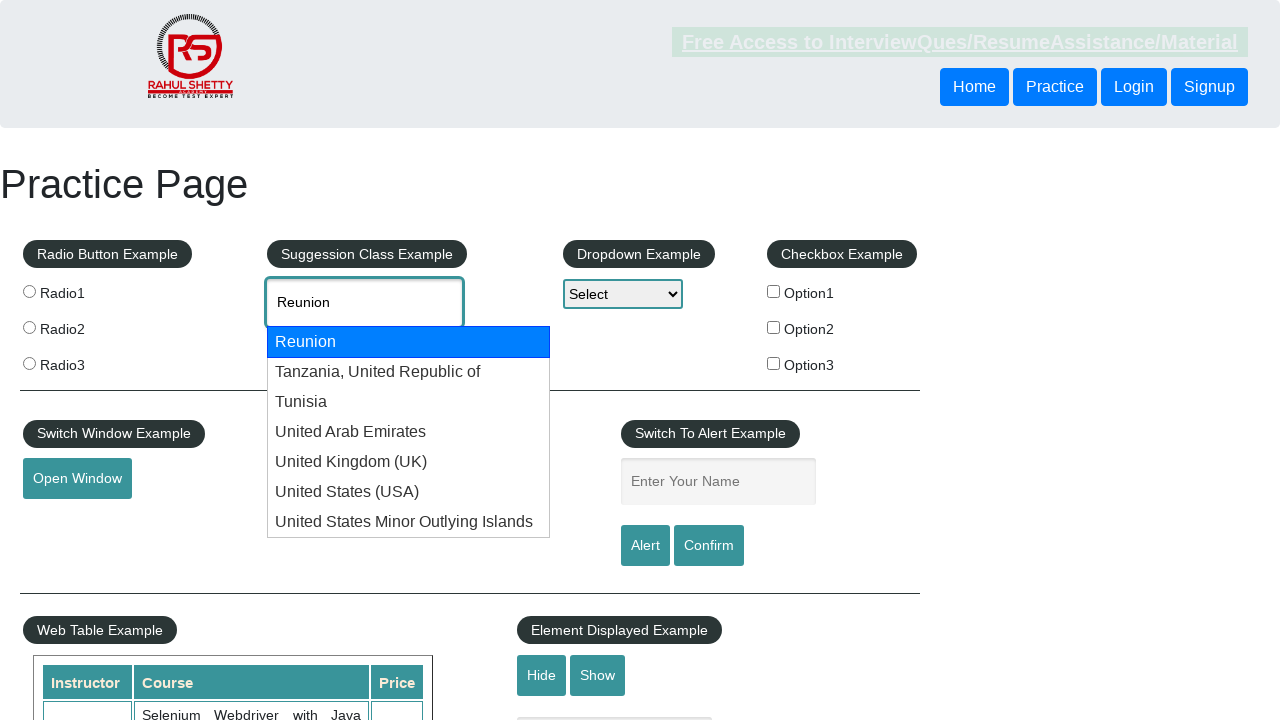

Checked autocomplete field value: 'Reunion'
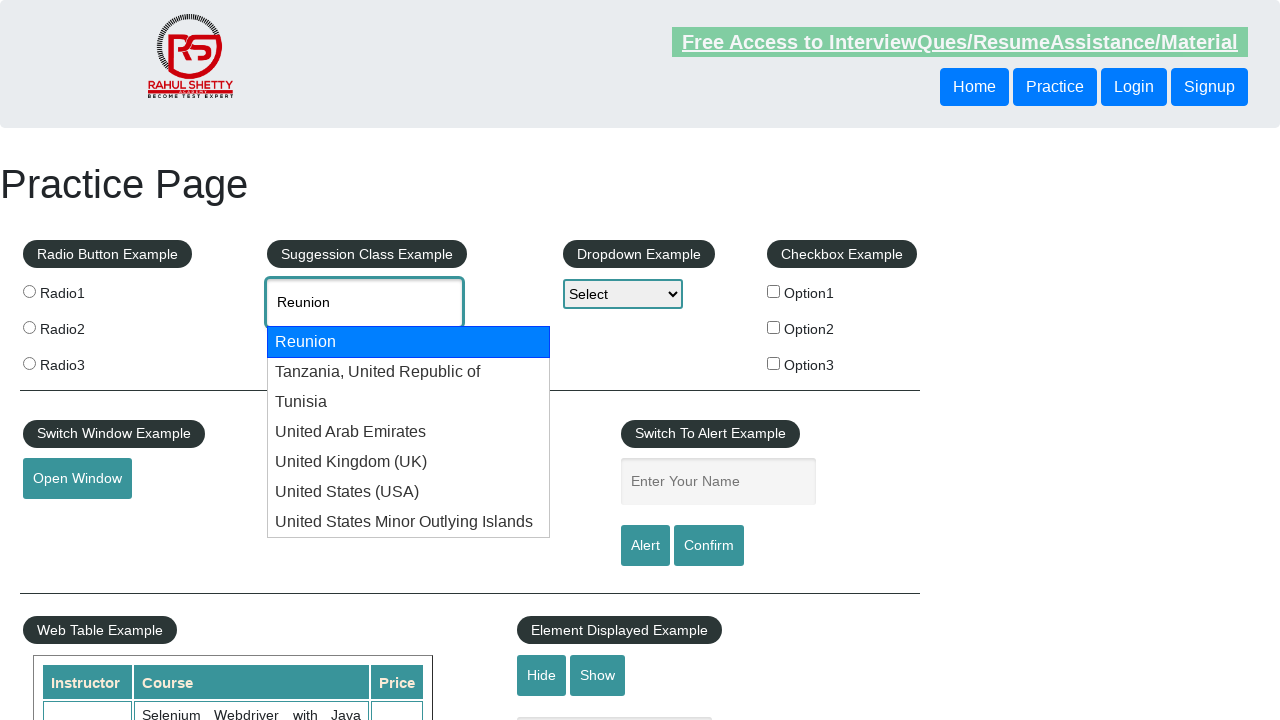

Pressed ArrowDown in Method 2 (iteration 10) on #autocomplete
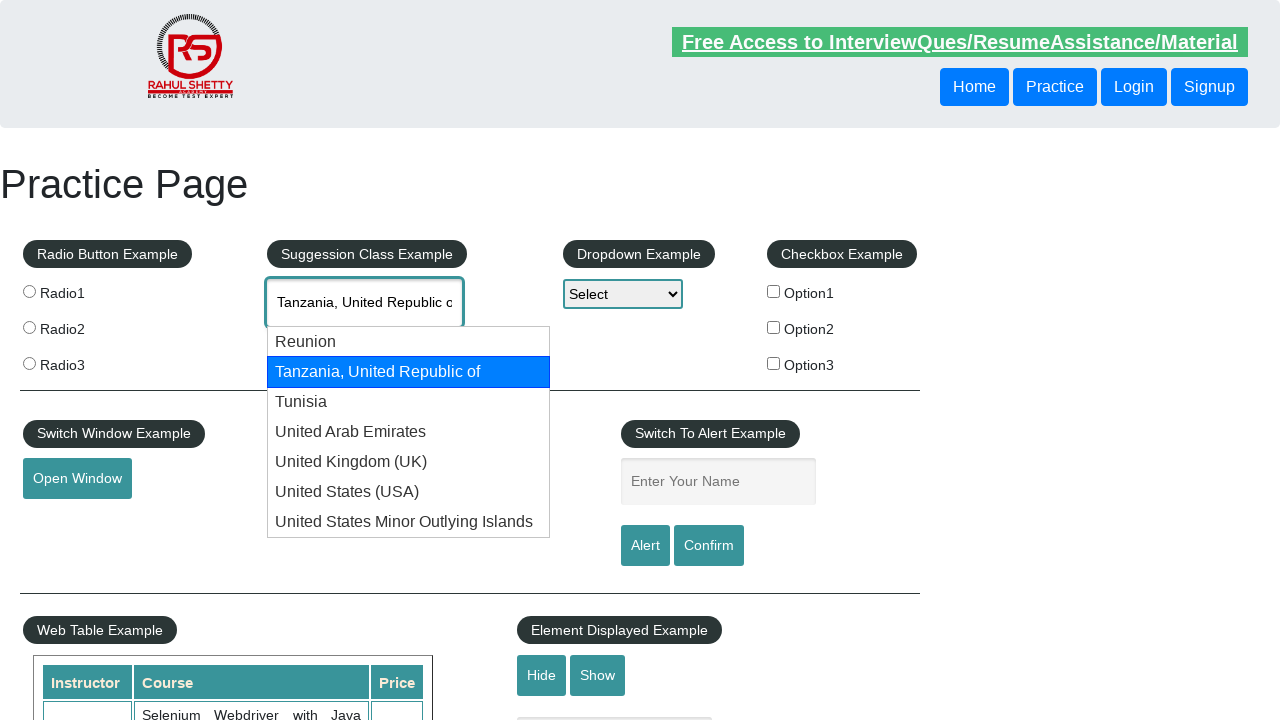

Waited 500ms for dropdown to respond
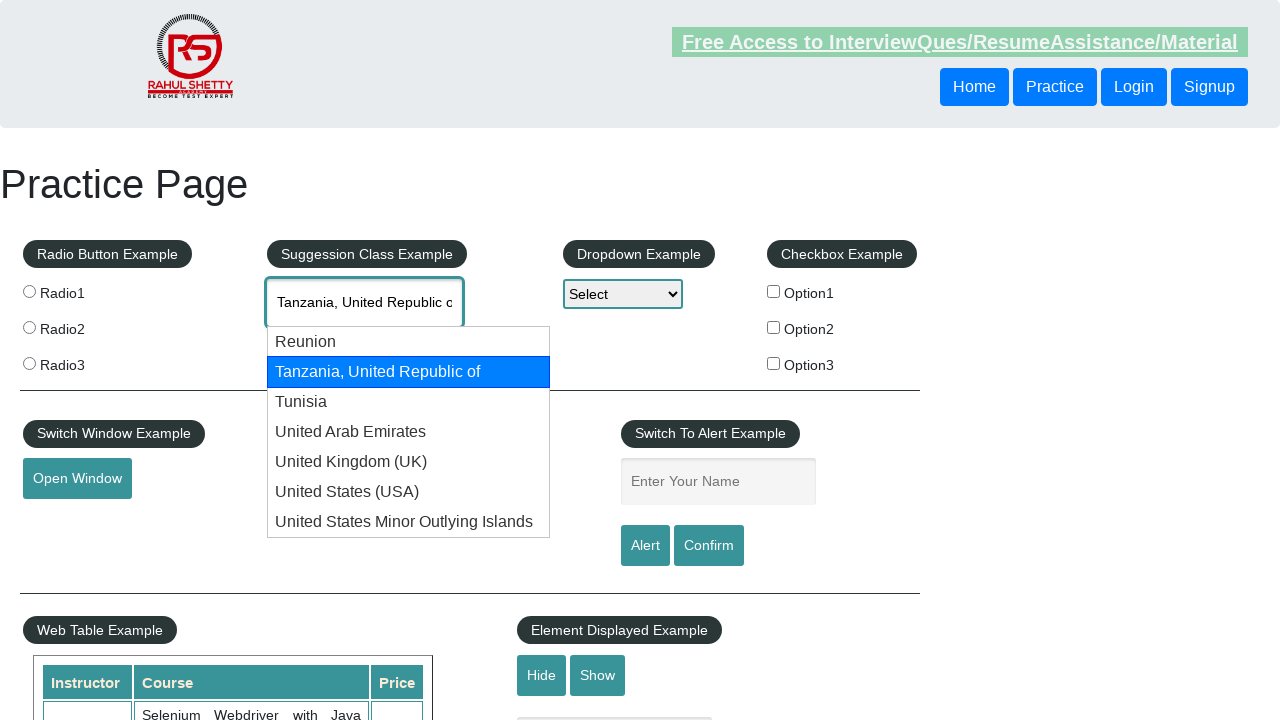

Checked autocomplete field value: 'Tanzania, United Republic of'
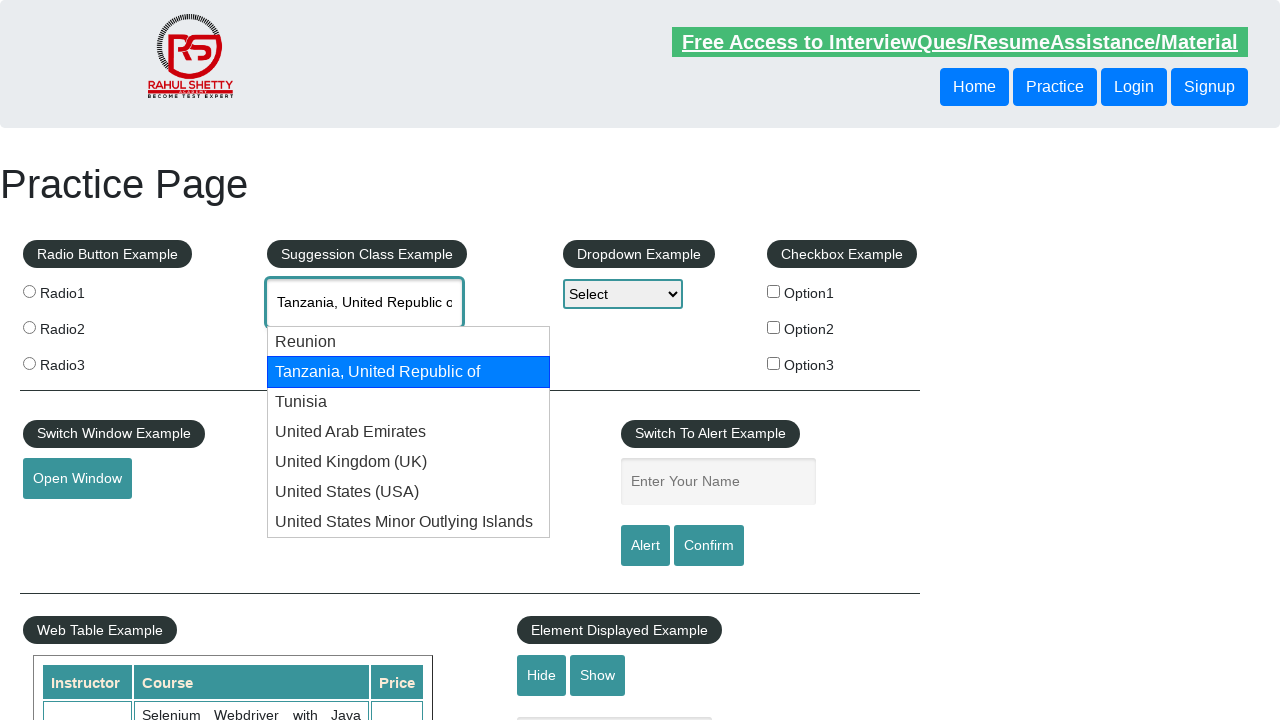

Pressed ArrowDown in Method 2 (iteration 11) on #autocomplete
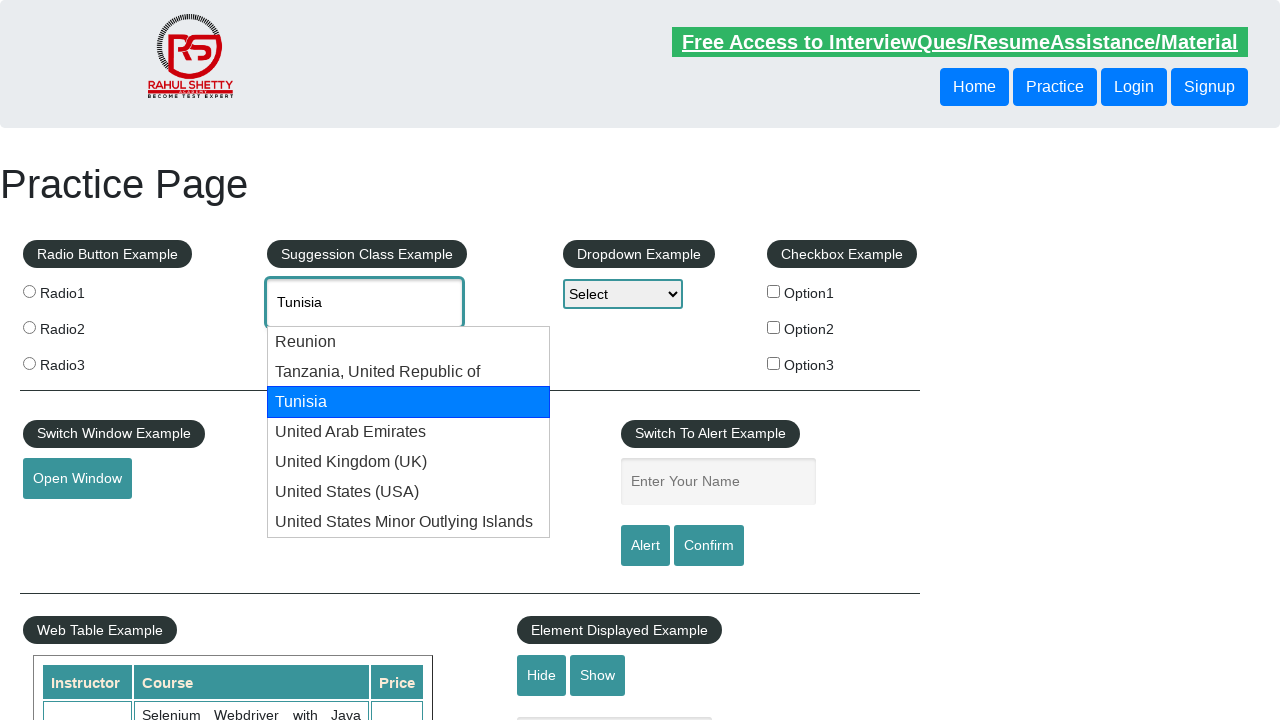

Waited 500ms for dropdown to respond
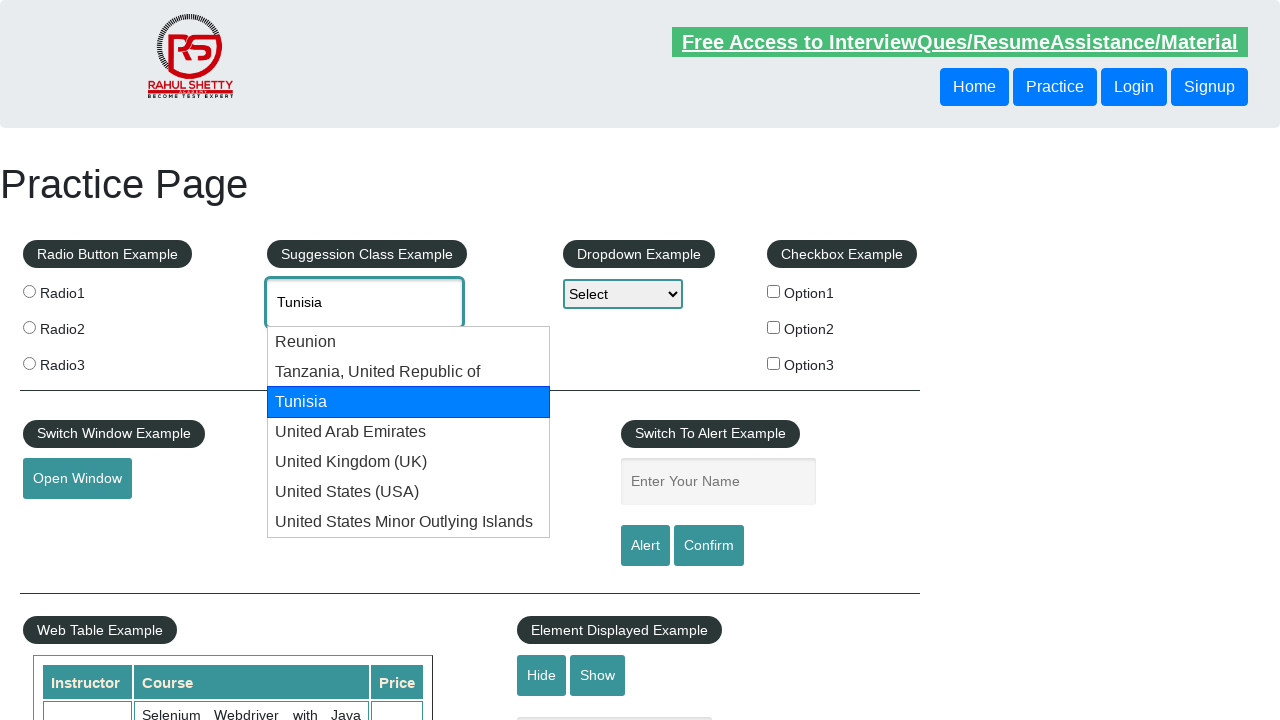

Checked autocomplete field value: 'Tunisia'
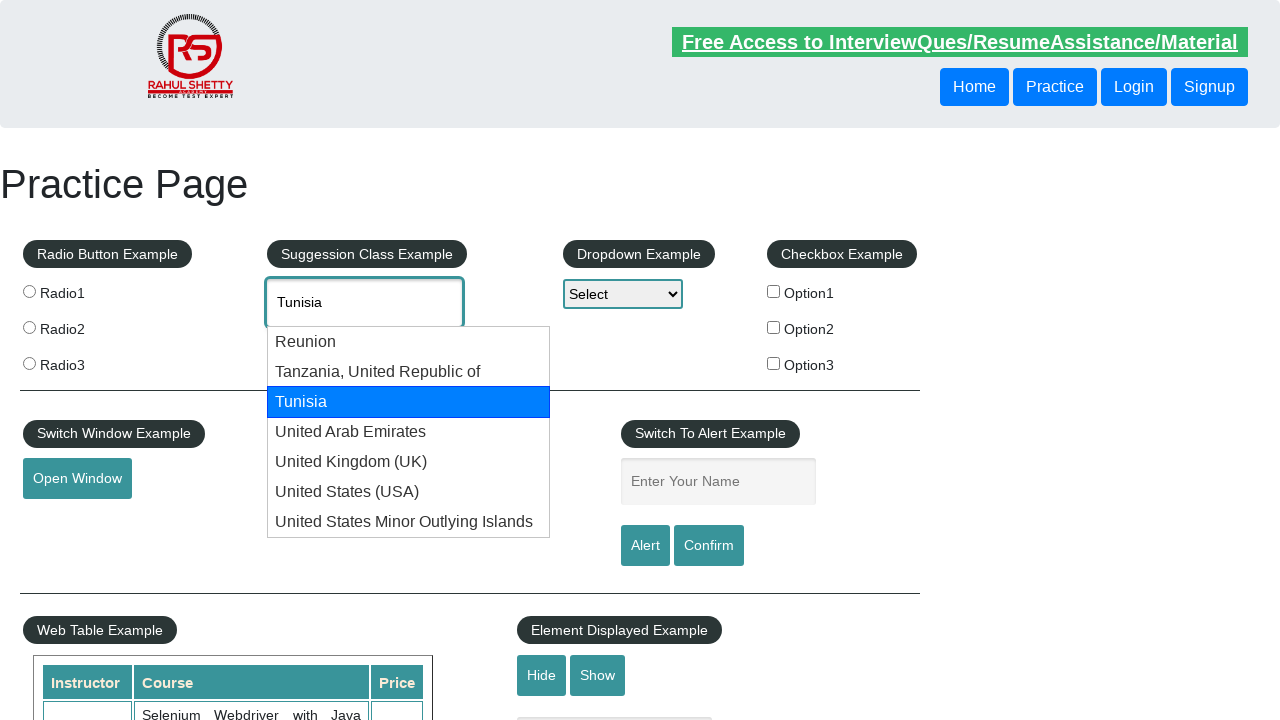

Maximum iterations reached without finding 'United States'
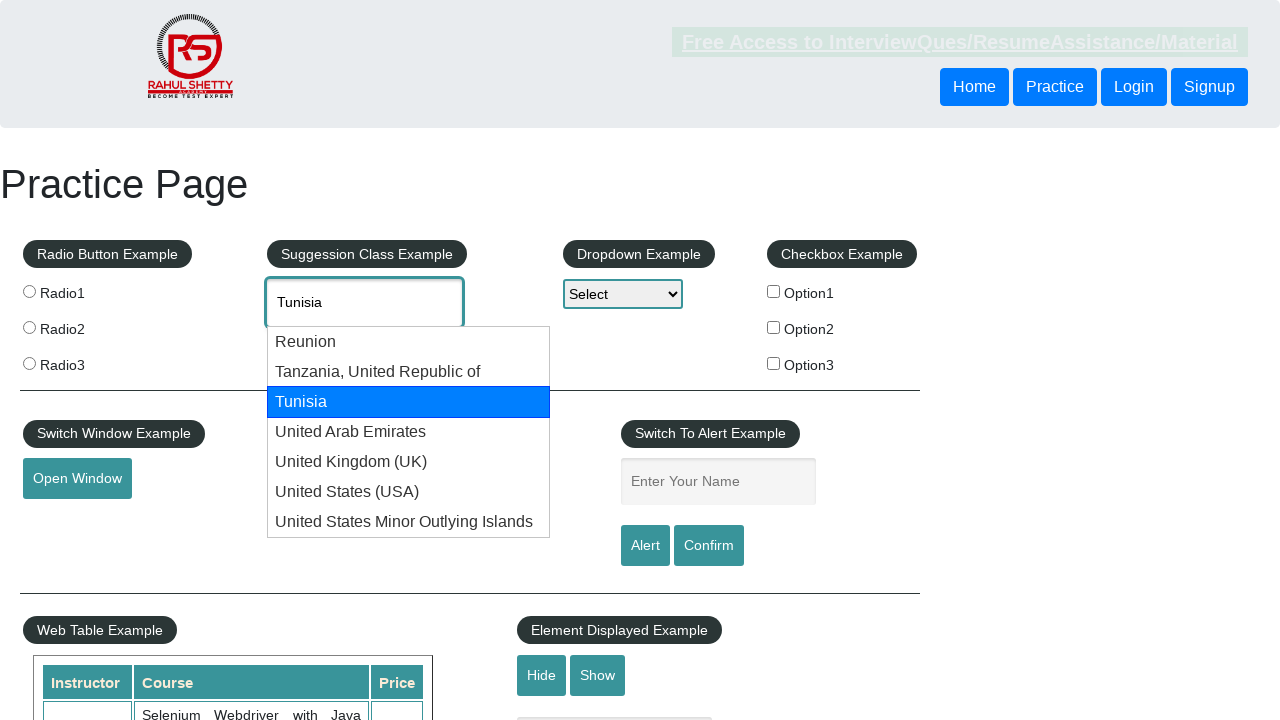

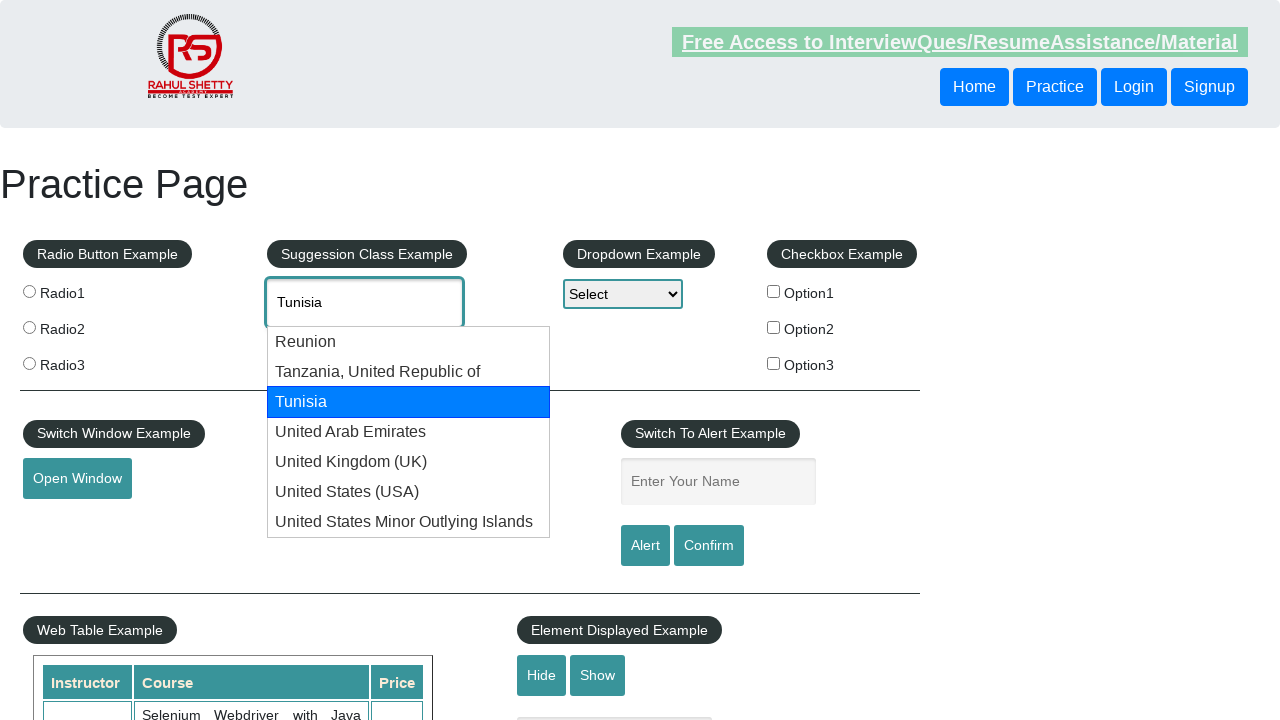